Navigates through a paginated table, selecting checkboxes for specific products (Smartwatch, Tablet on page 1, and Television, Gaming Console on page 2)

Starting URL: https://testautomationpractice.blogspot.com/

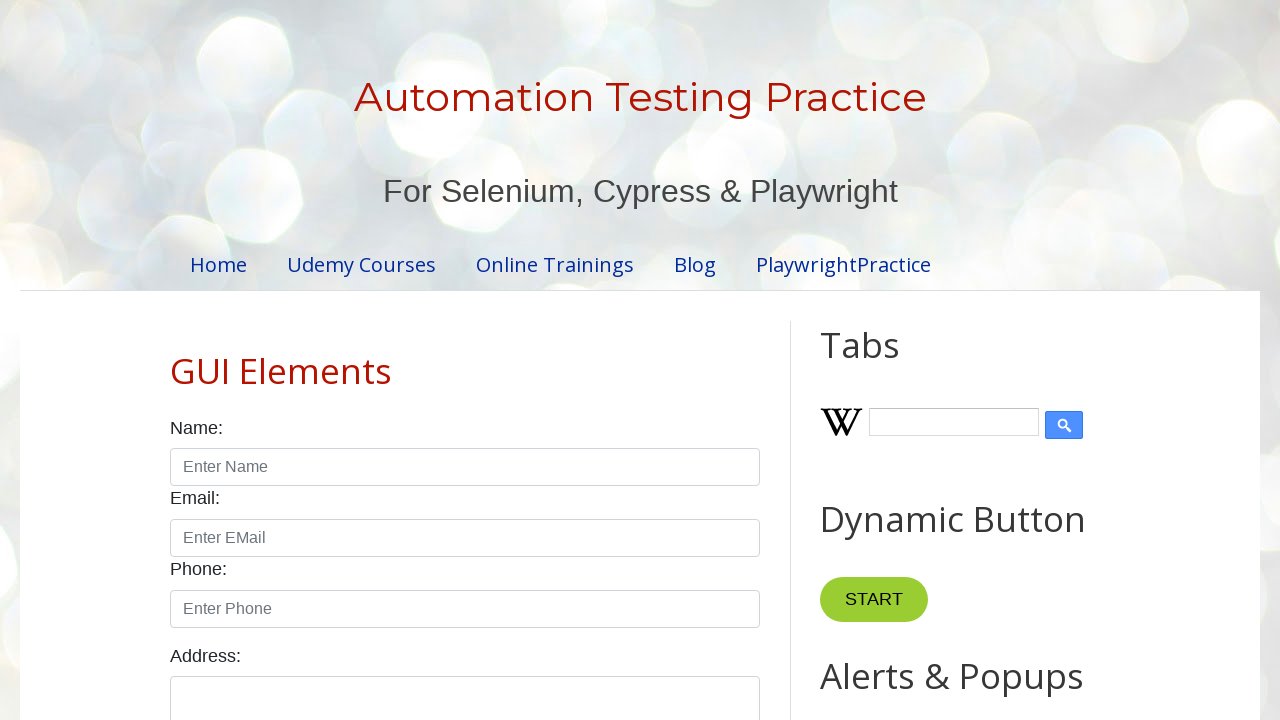

Waited for table to load on page 1
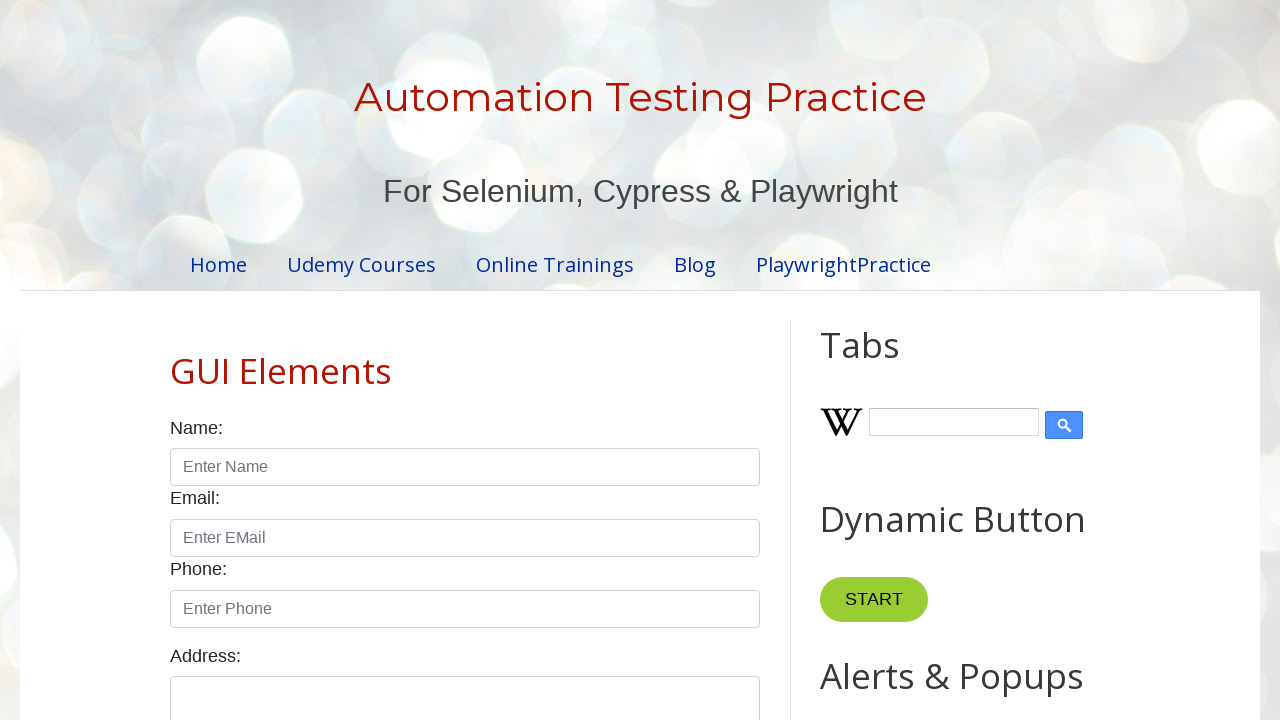

Located all table rows on page 1
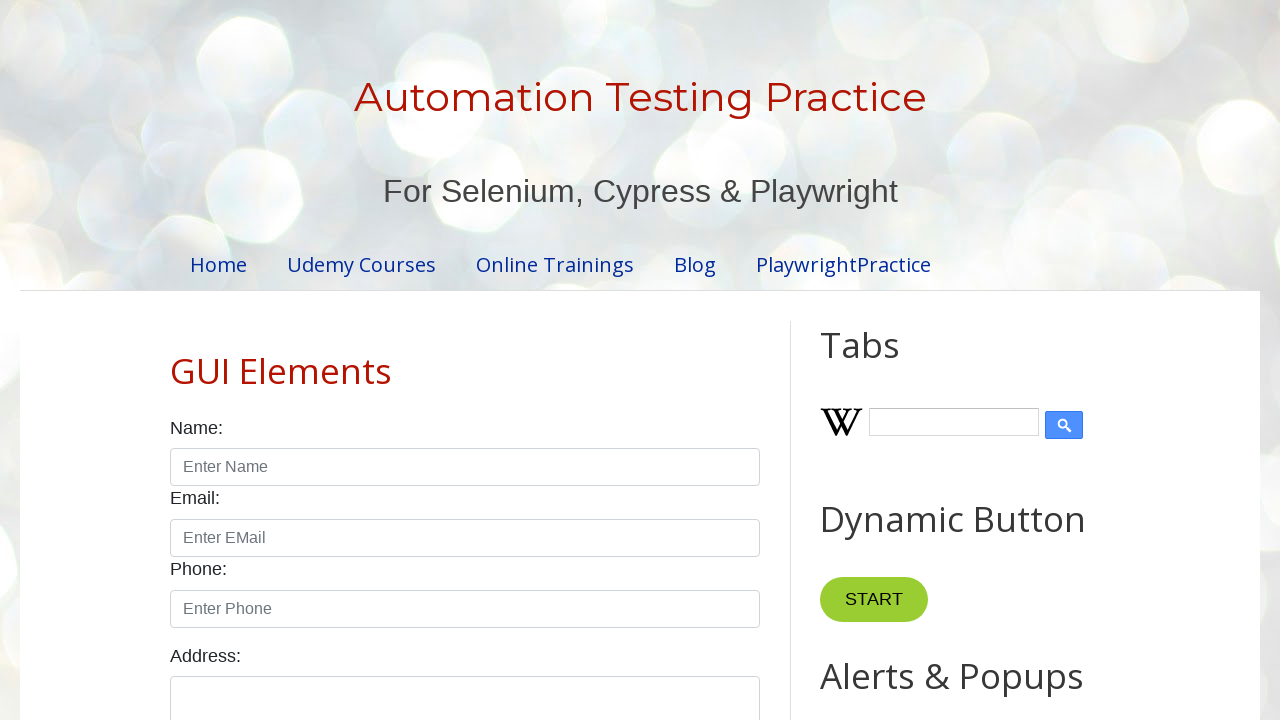

Found 5 rows on page 1
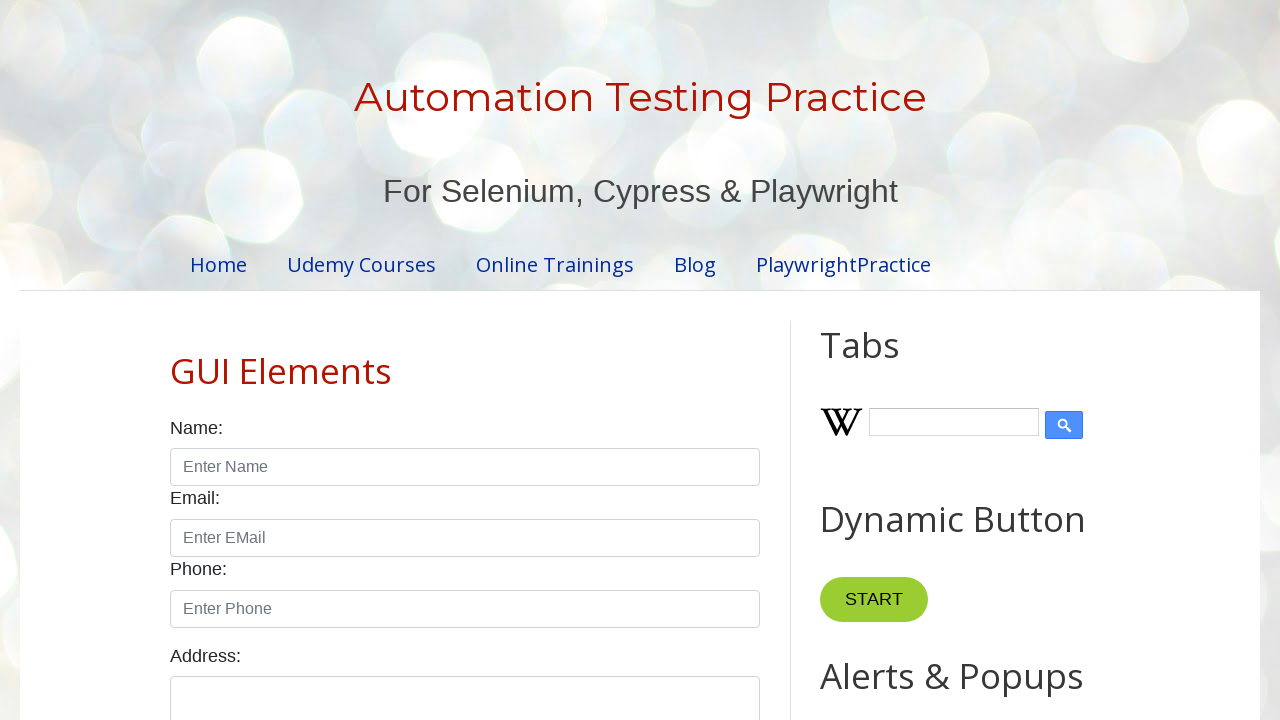

Located all cells in row 1 on page 1
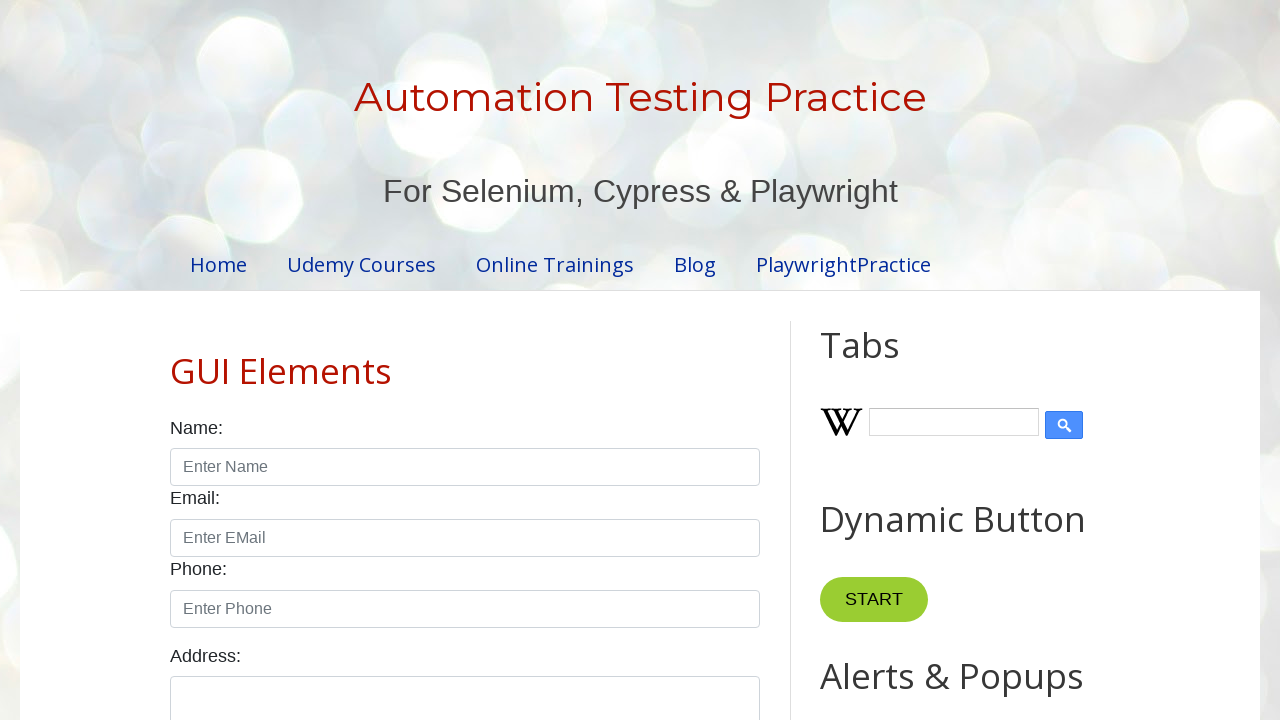

Found 4 cells in row 1 on page 1
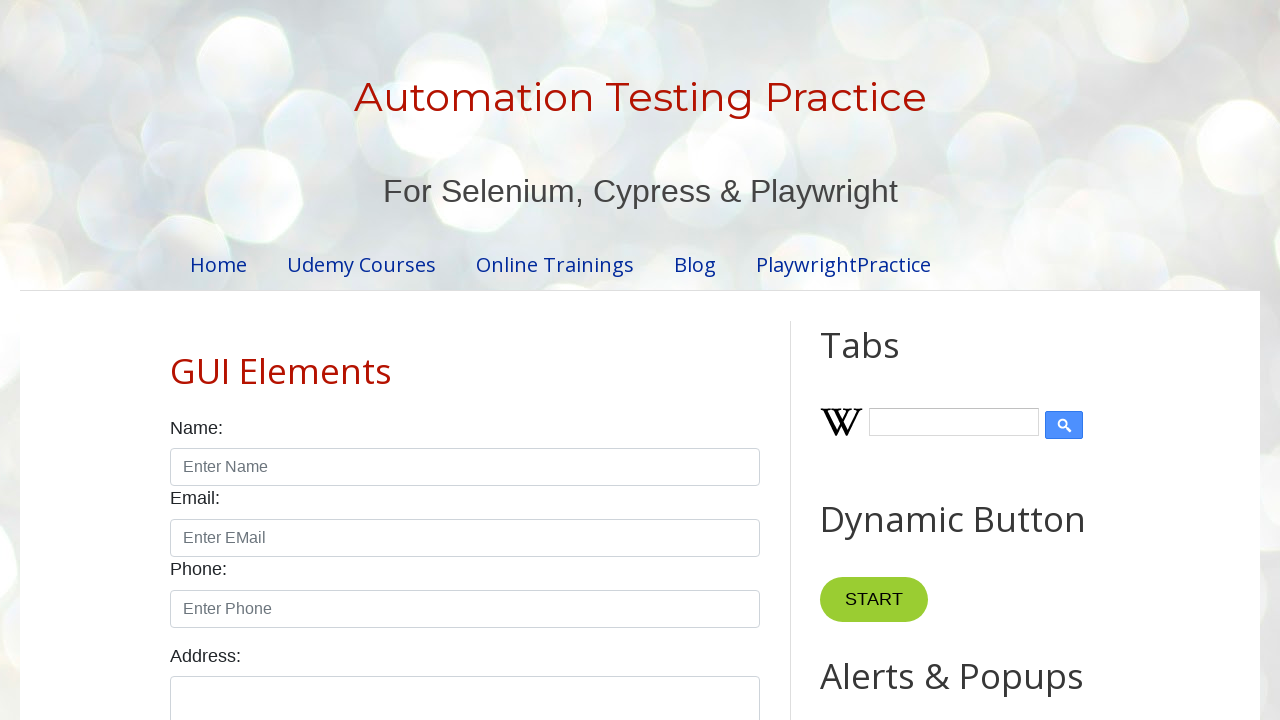

Retrieved text content from row 1, cell 1: '1'
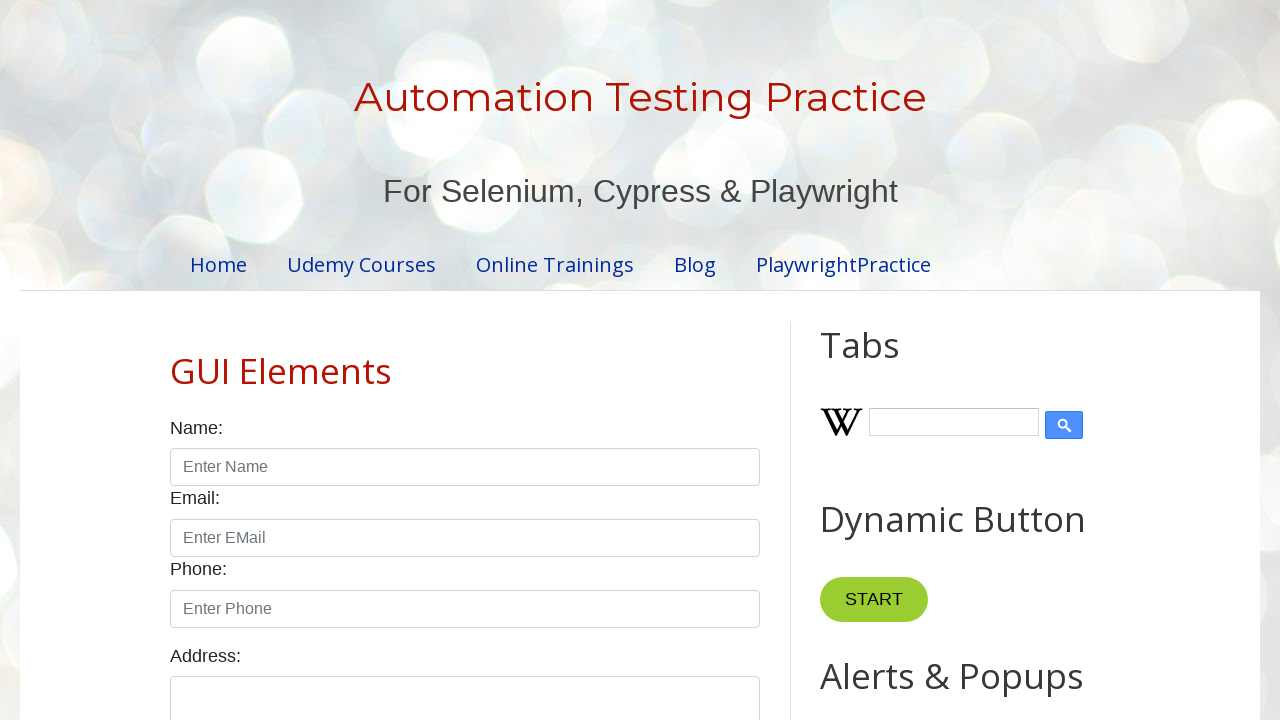

Retrieved text content from row 1, cell 2: 'Smartphone'
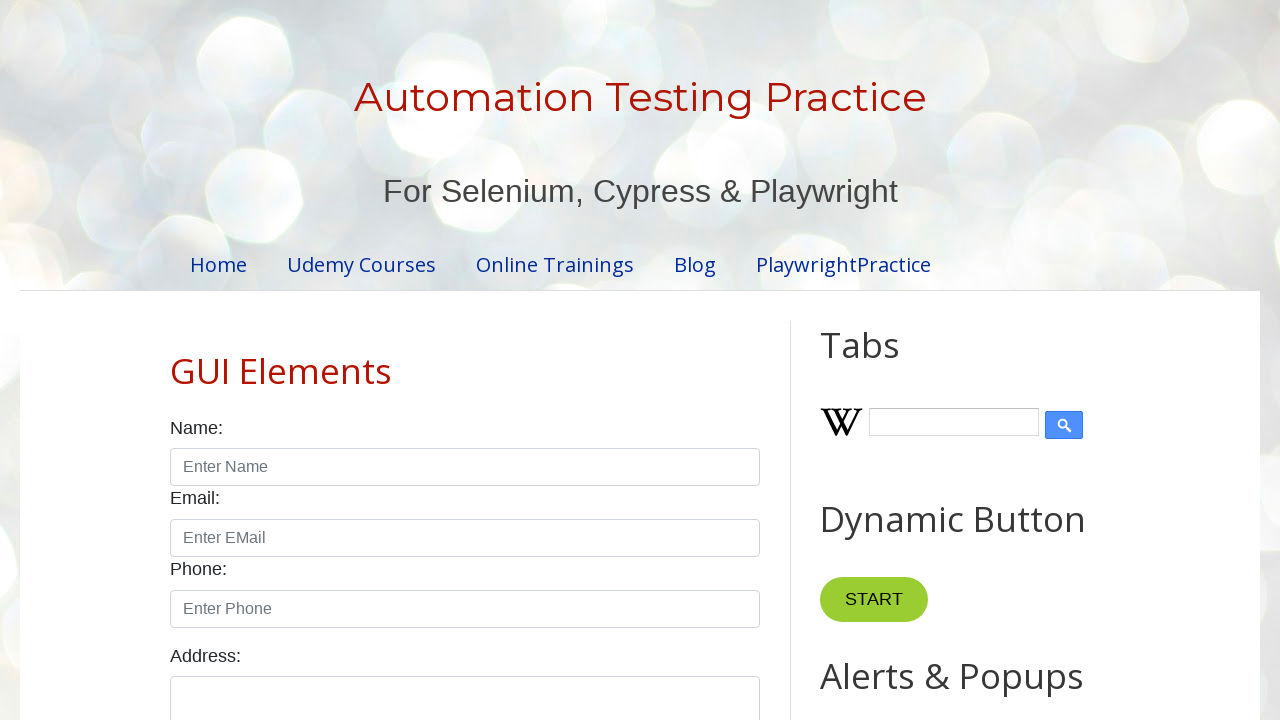

Retrieved text content from row 1, cell 3: '$10.99'
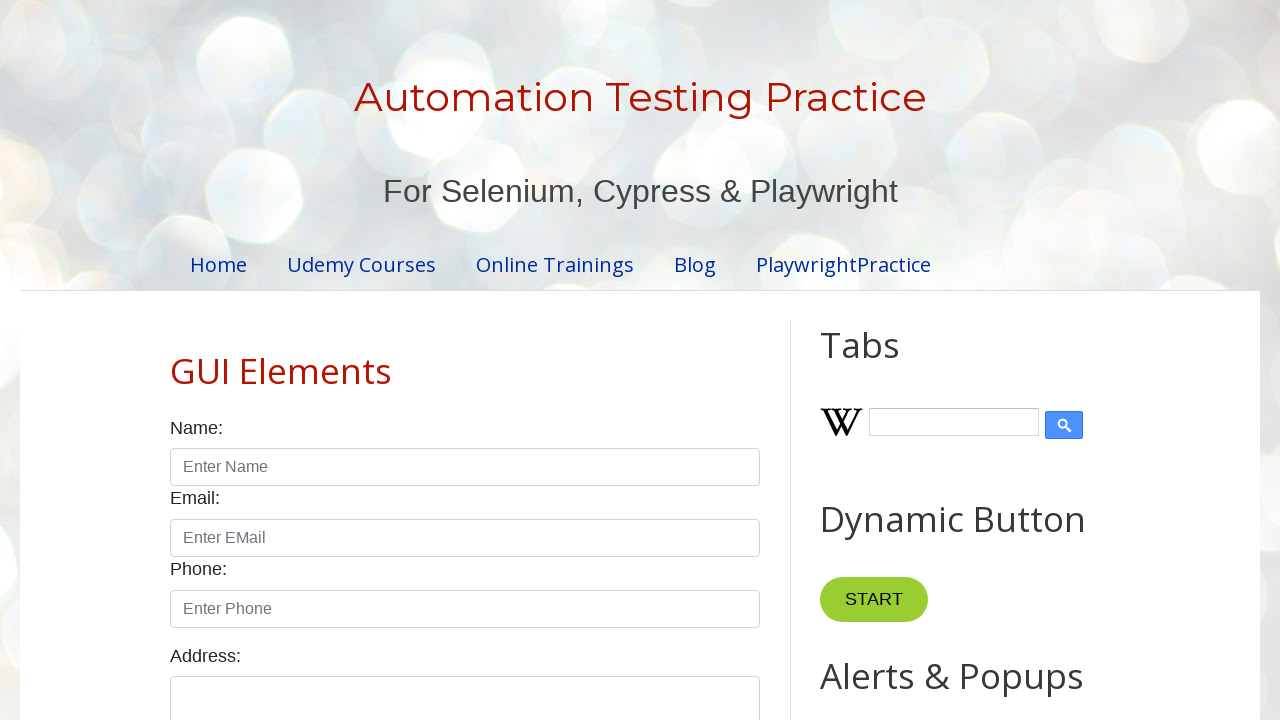

Located all cells in row 2 on page 1
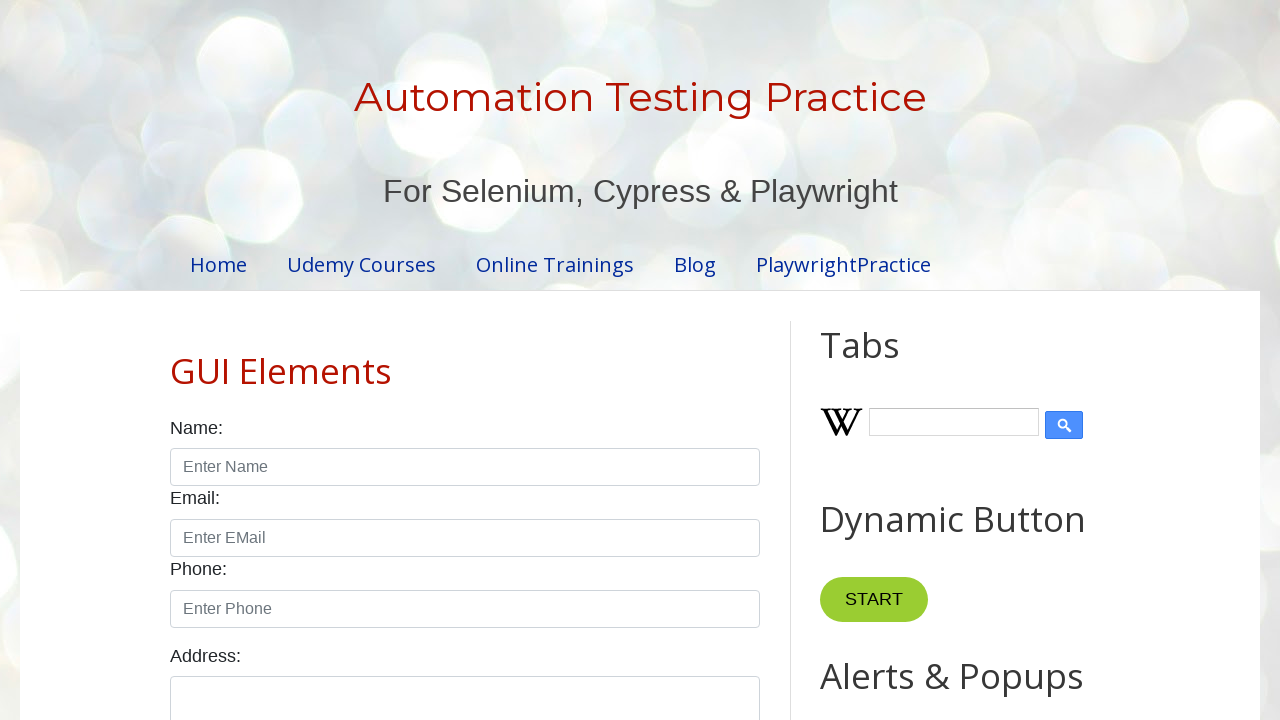

Found 4 cells in row 2 on page 1
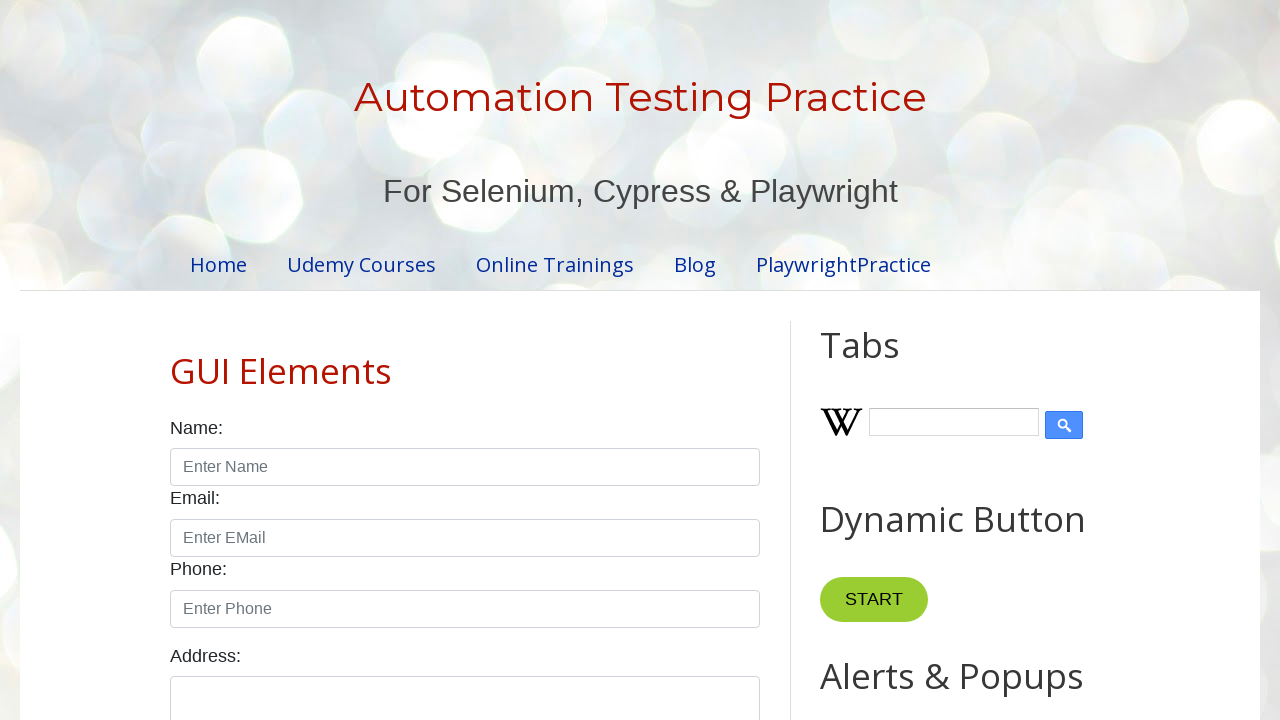

Retrieved text content from row 2, cell 1: '2'
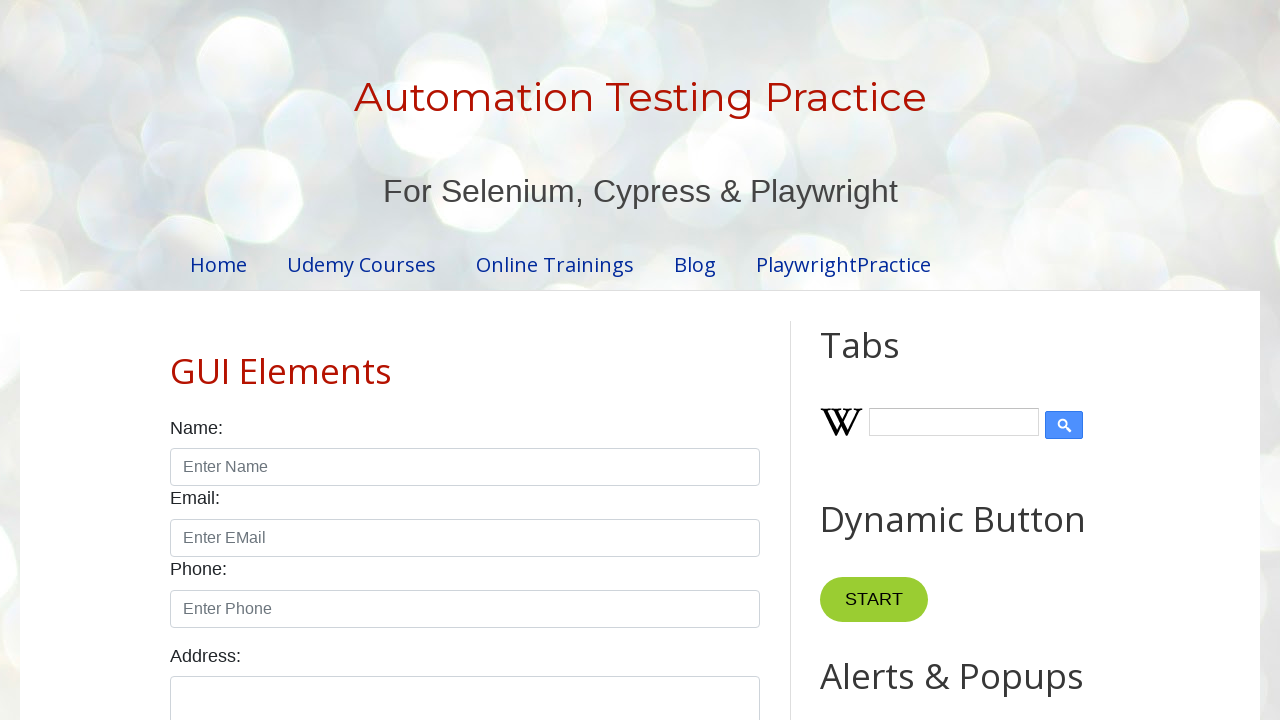

Retrieved text content from row 2, cell 2: 'Laptop'
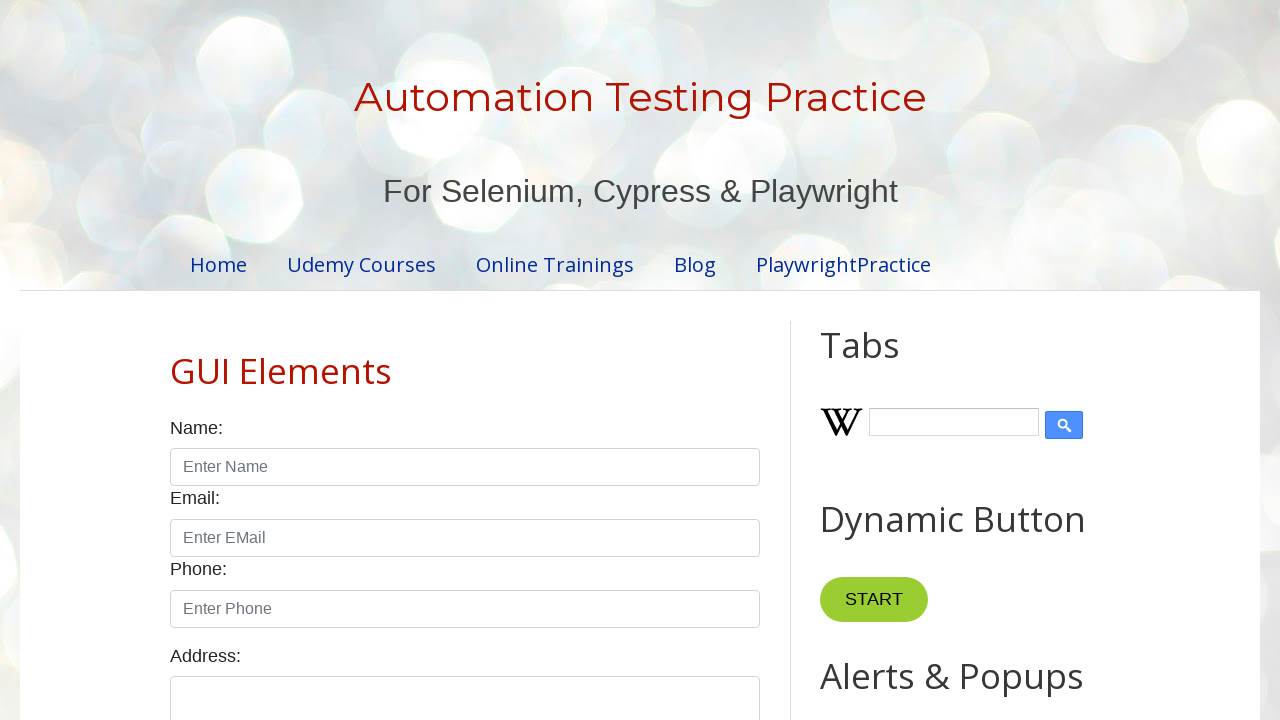

Retrieved text content from row 2, cell 3: '$19.99'
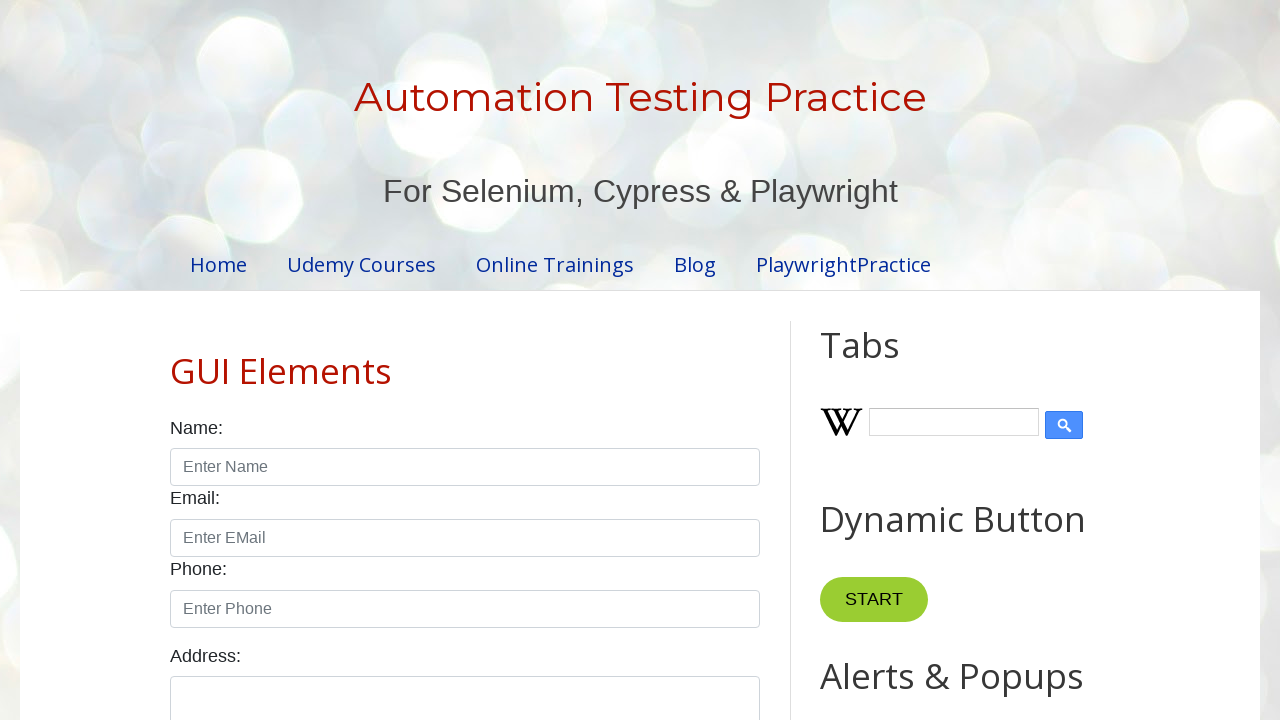

Located all cells in row 3 on page 1
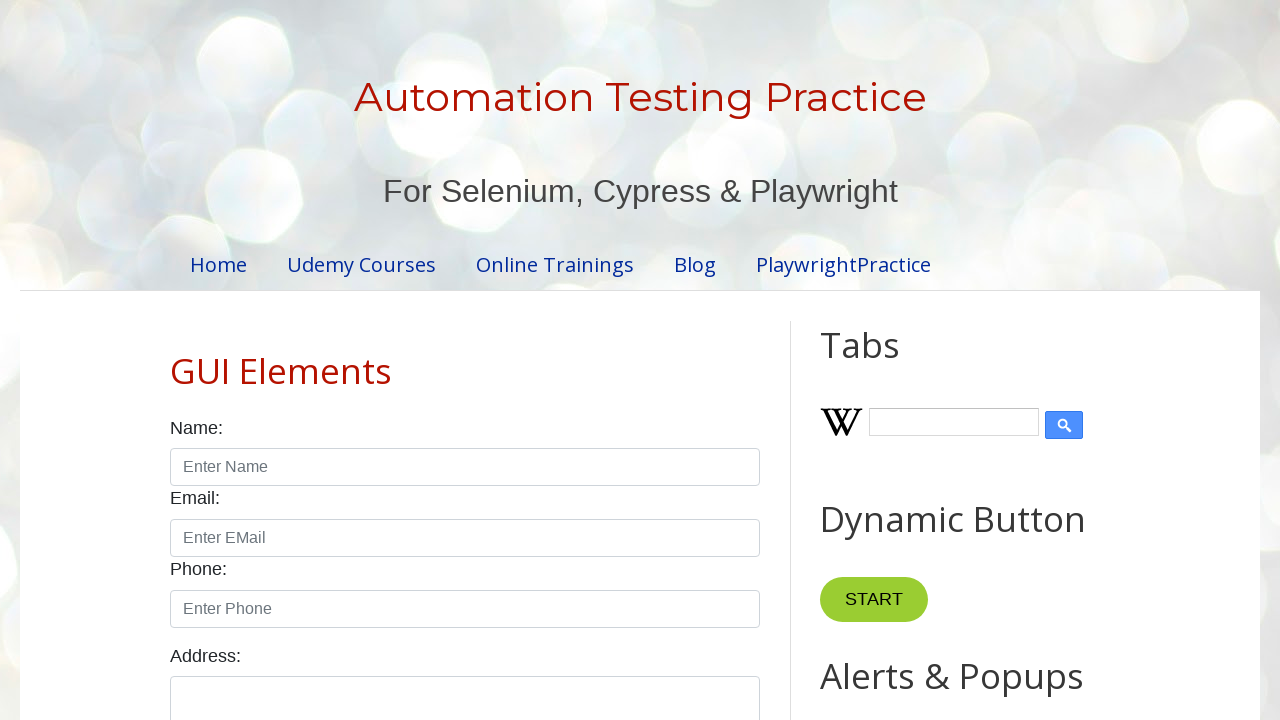

Found 4 cells in row 3 on page 1
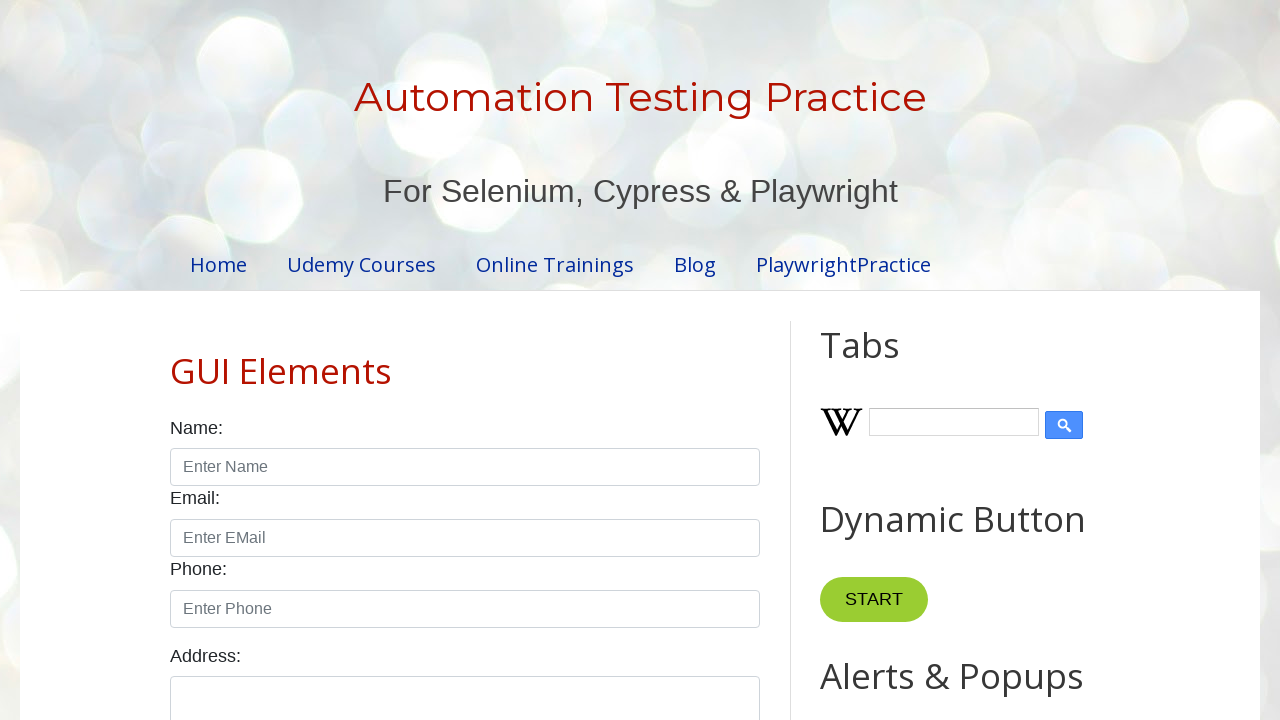

Retrieved text content from row 3, cell 1: '3'
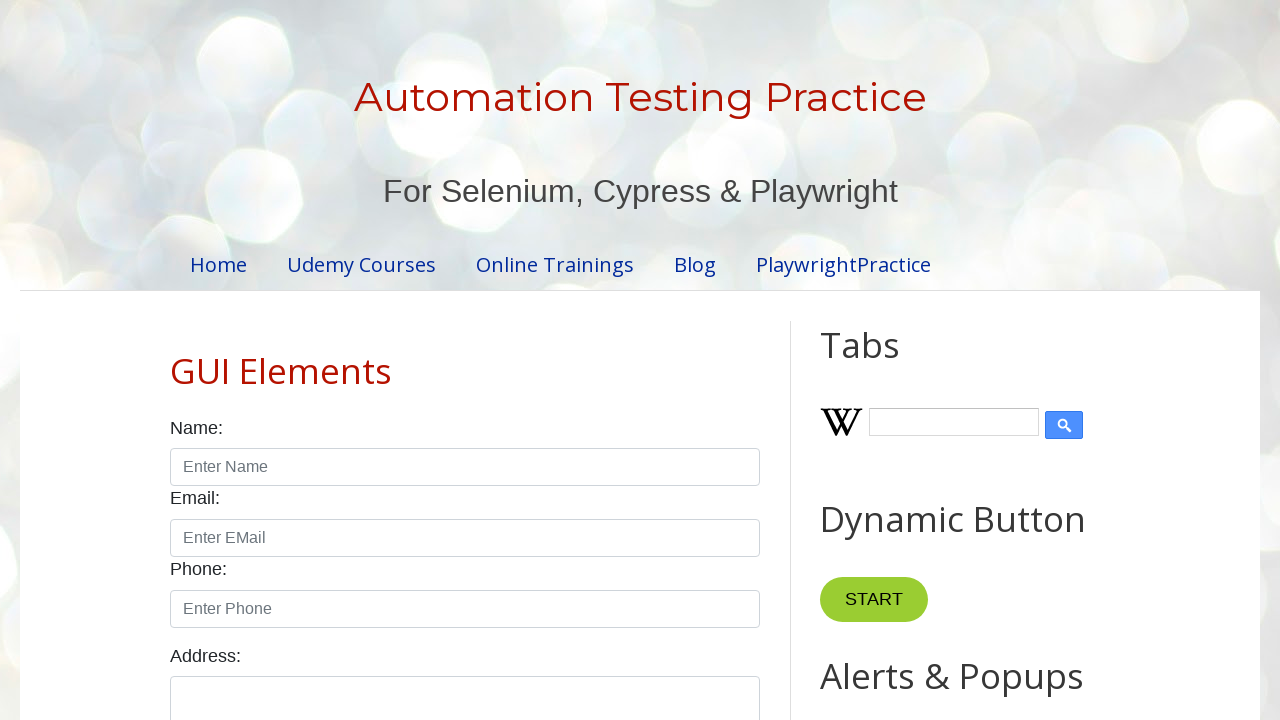

Retrieved text content from row 3, cell 2: 'Tablet '
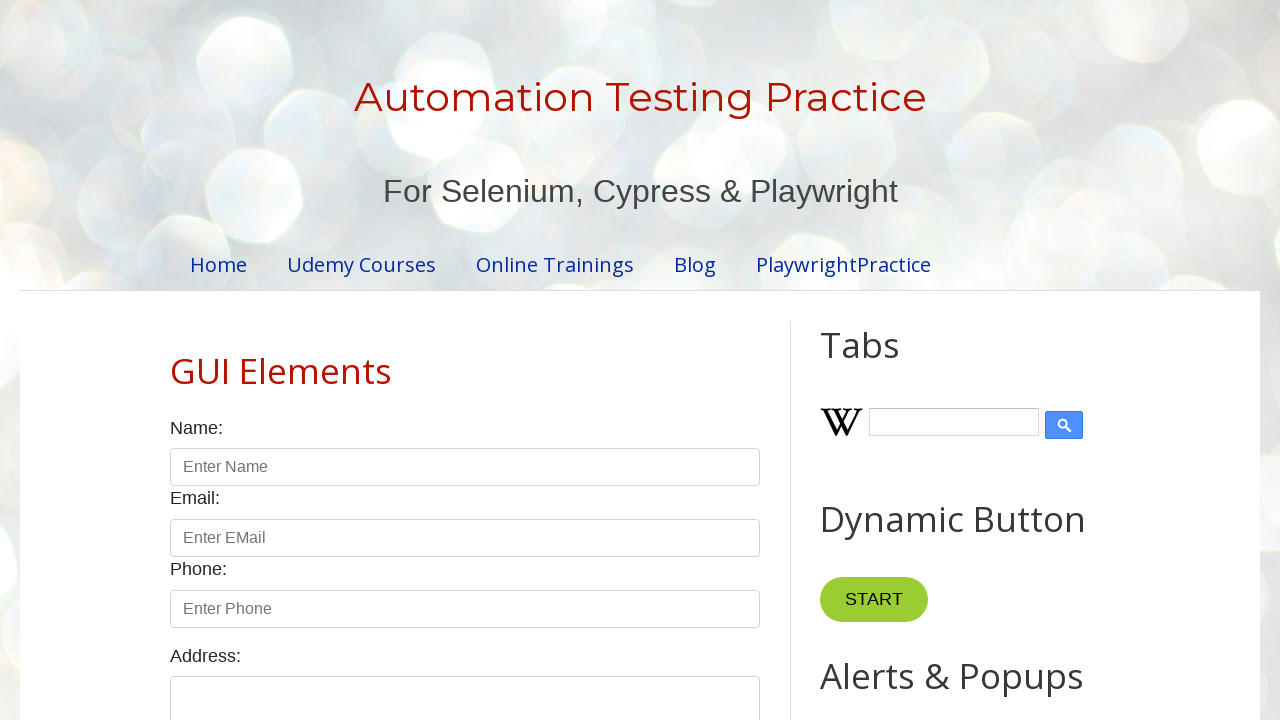

Retrieved text content from row 3, cell 3: '$5.99'
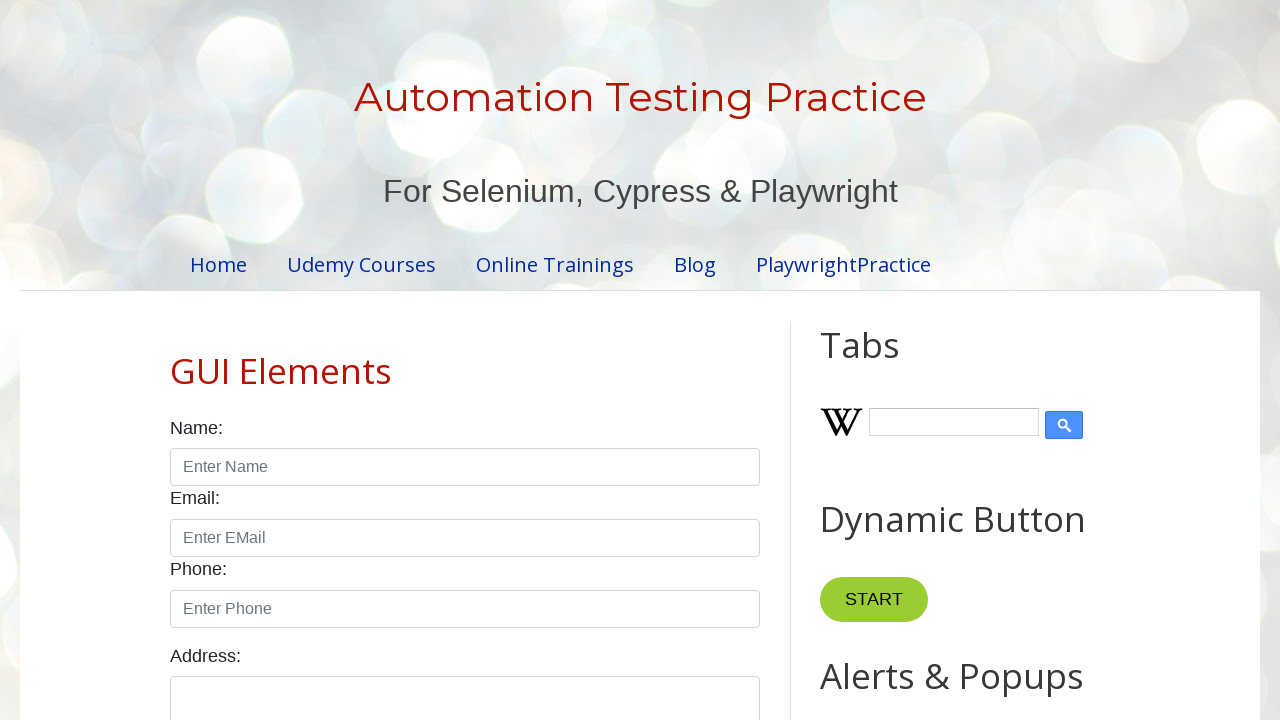

Located all cells in row 4 on page 1
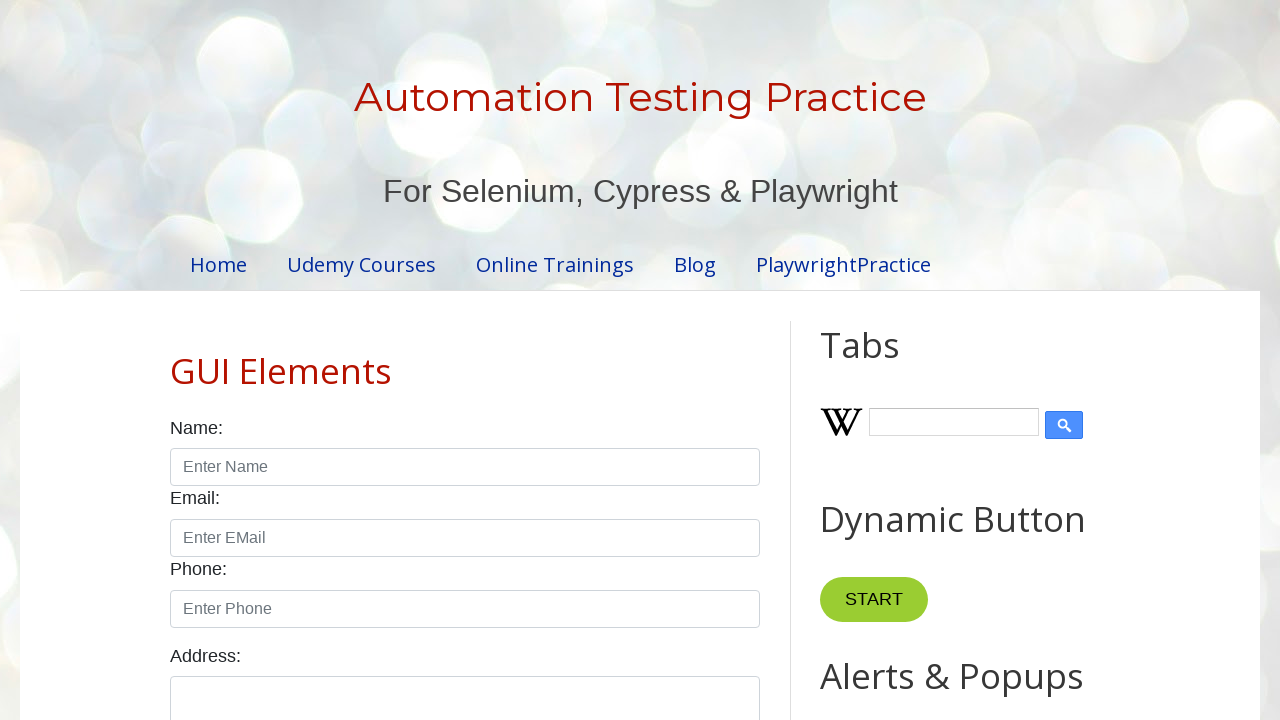

Found 4 cells in row 4 on page 1
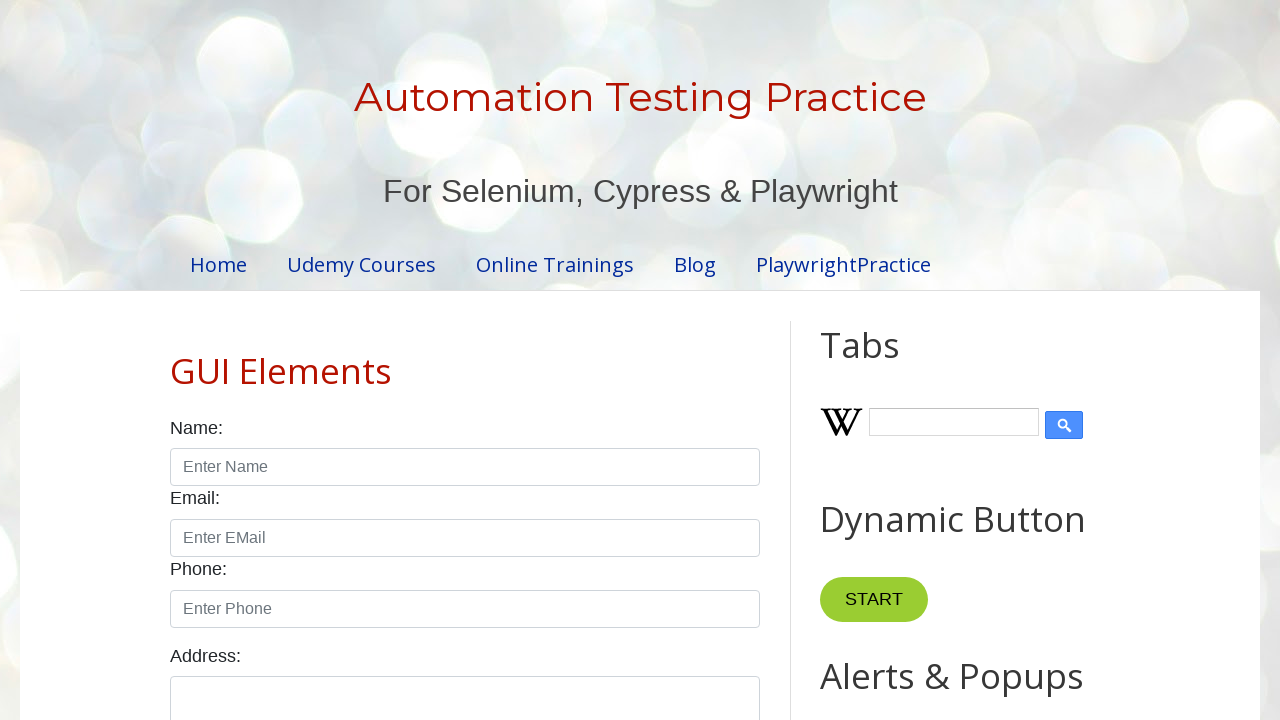

Retrieved text content from row 4, cell 1: '4'
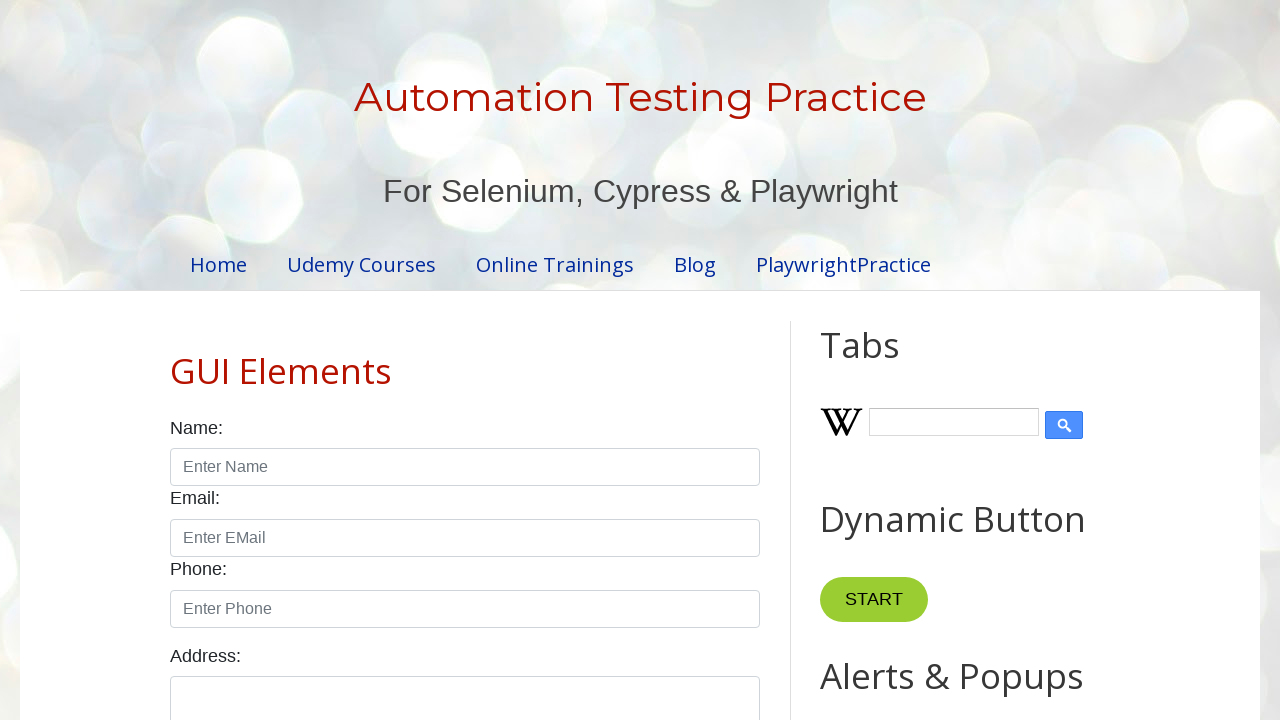

Retrieved text content from row 4, cell 2: 'Smartwatch'
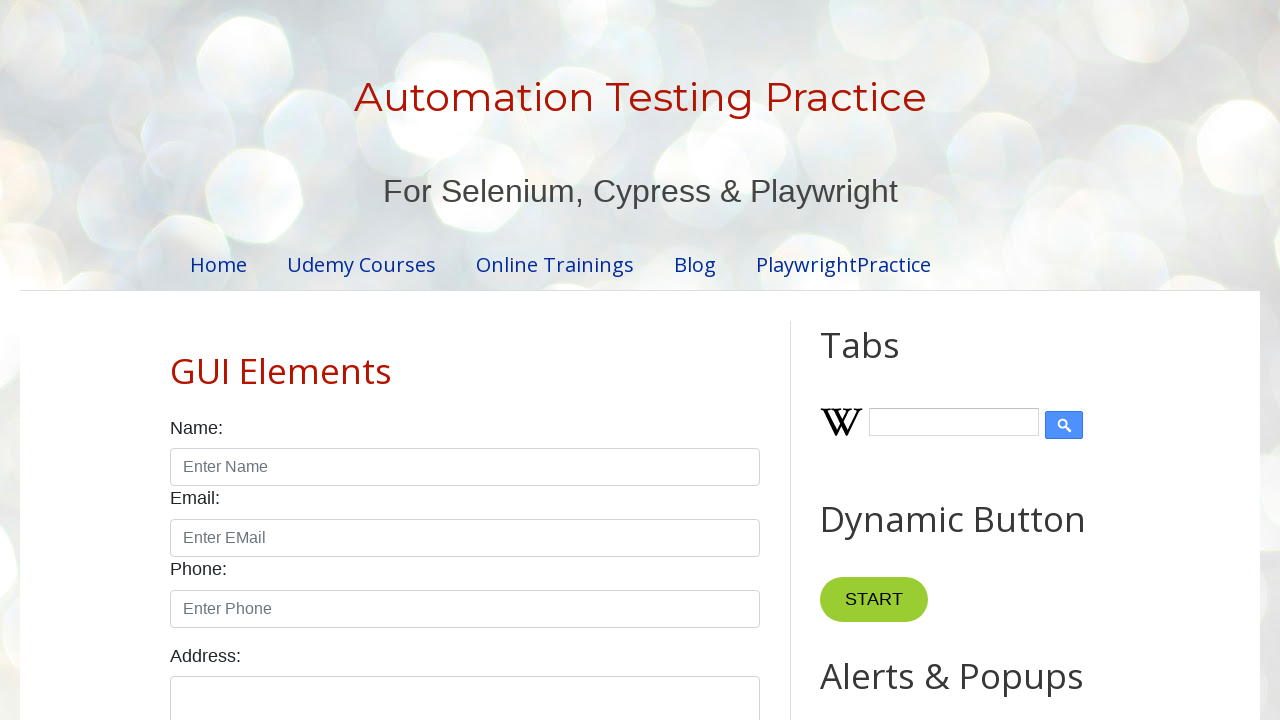

Clicked checkbox for Smartwatch on page 1 at (651, 361) on //div[@class='table-container']//table//tbody//tr[4]//td[4]//input
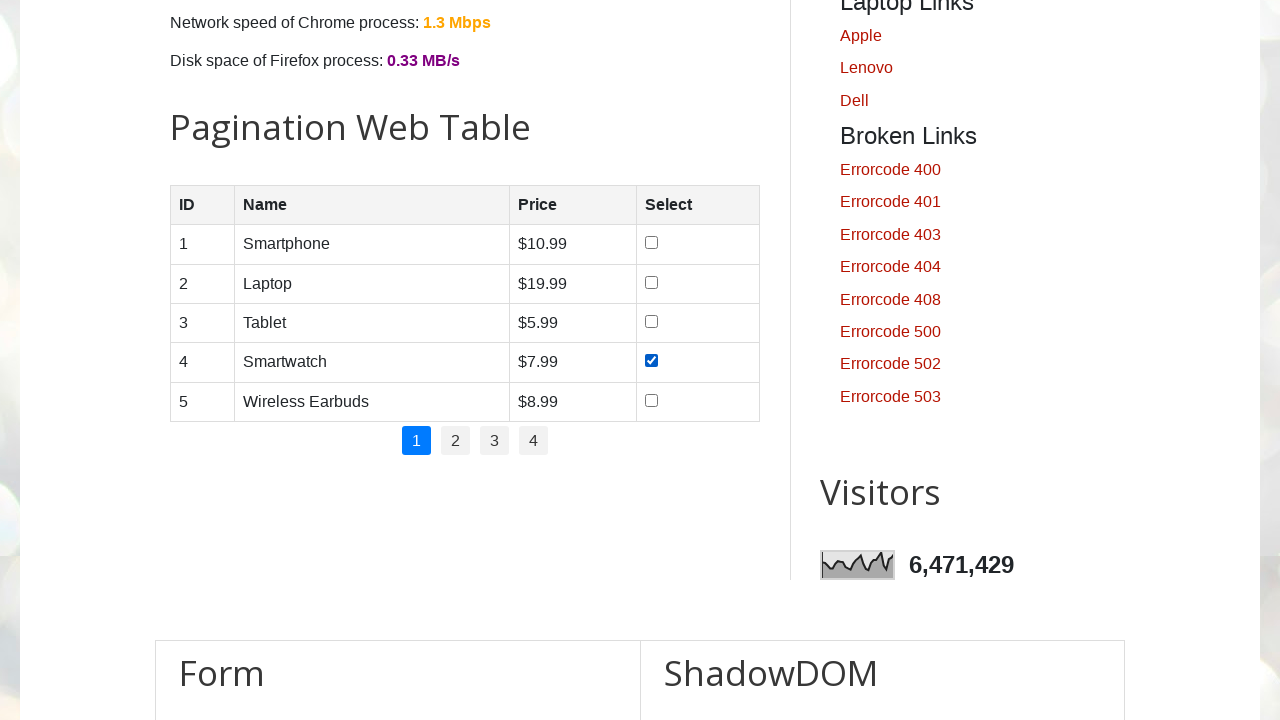

Retrieved text content from row 4, cell 3: '$7.99'
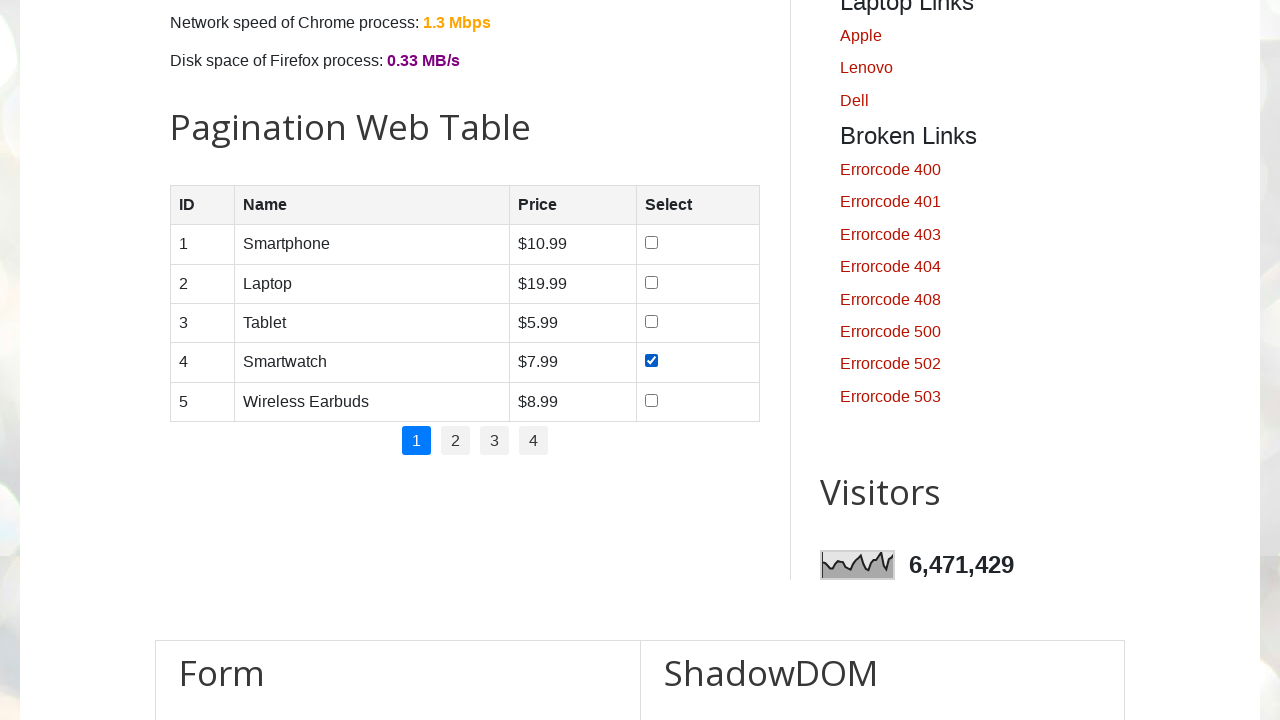

Located all cells in row 5 on page 1
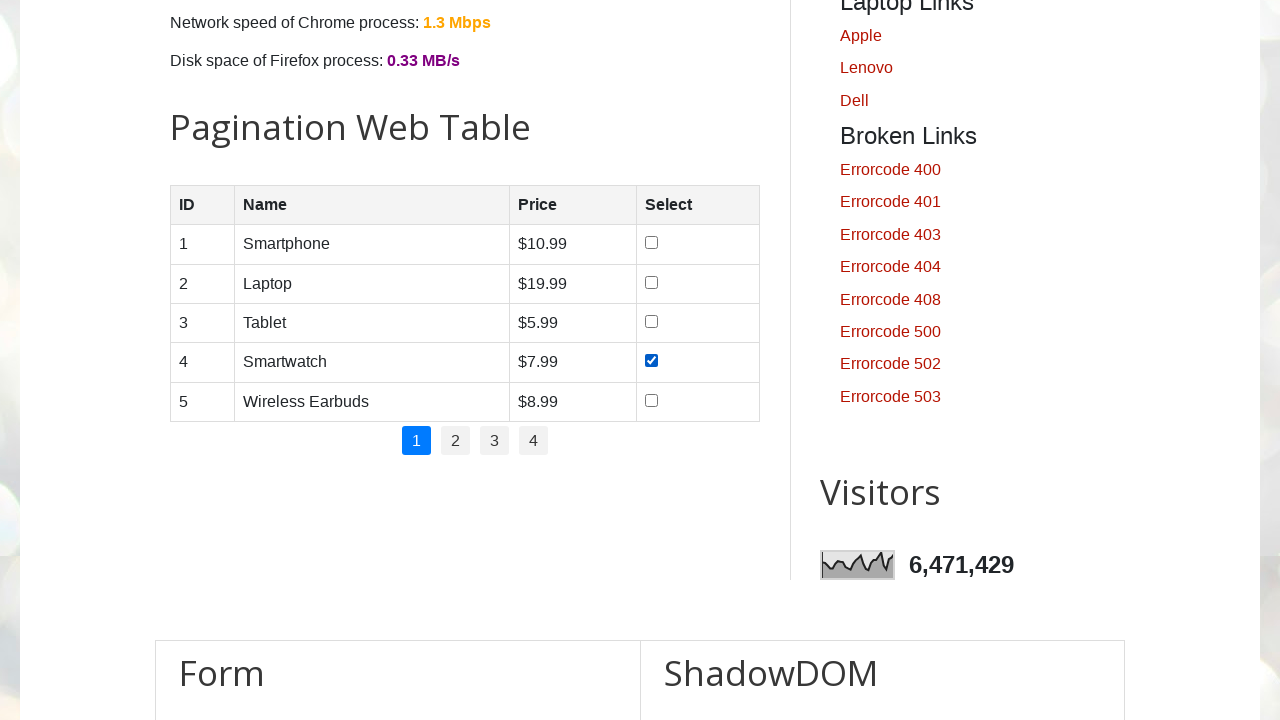

Found 4 cells in row 5 on page 1
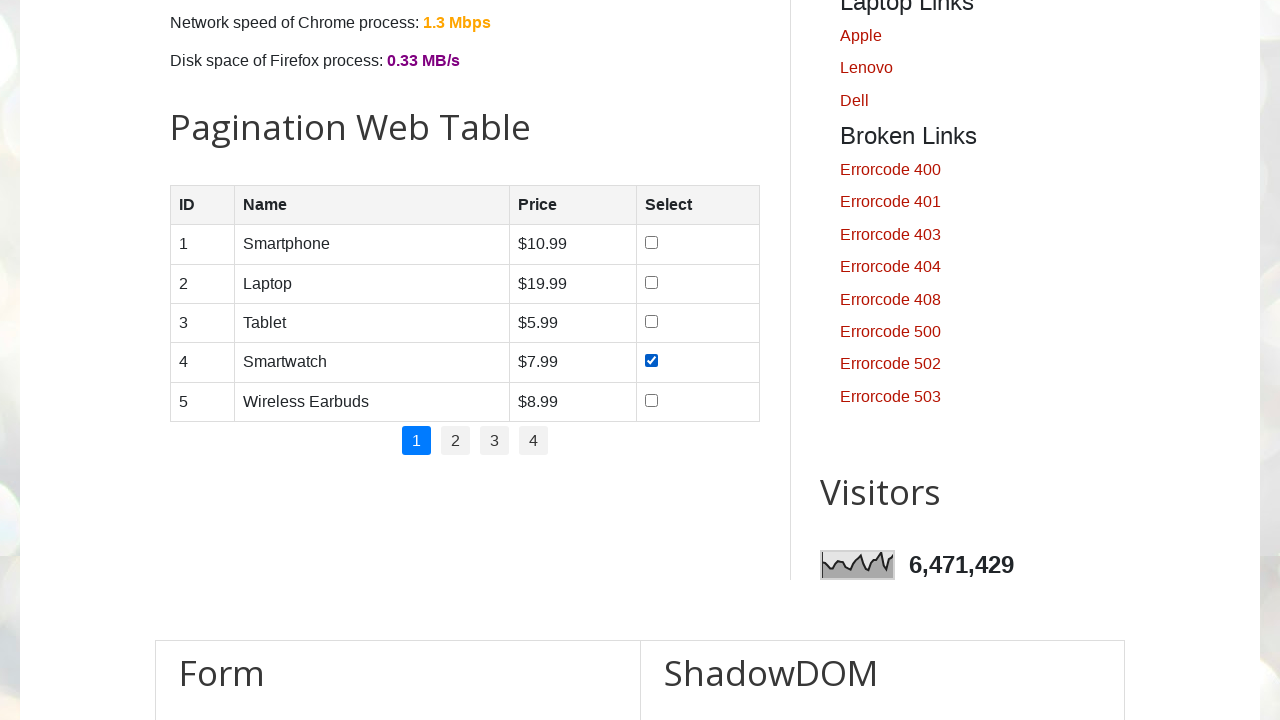

Retrieved text content from row 5, cell 1: '5'
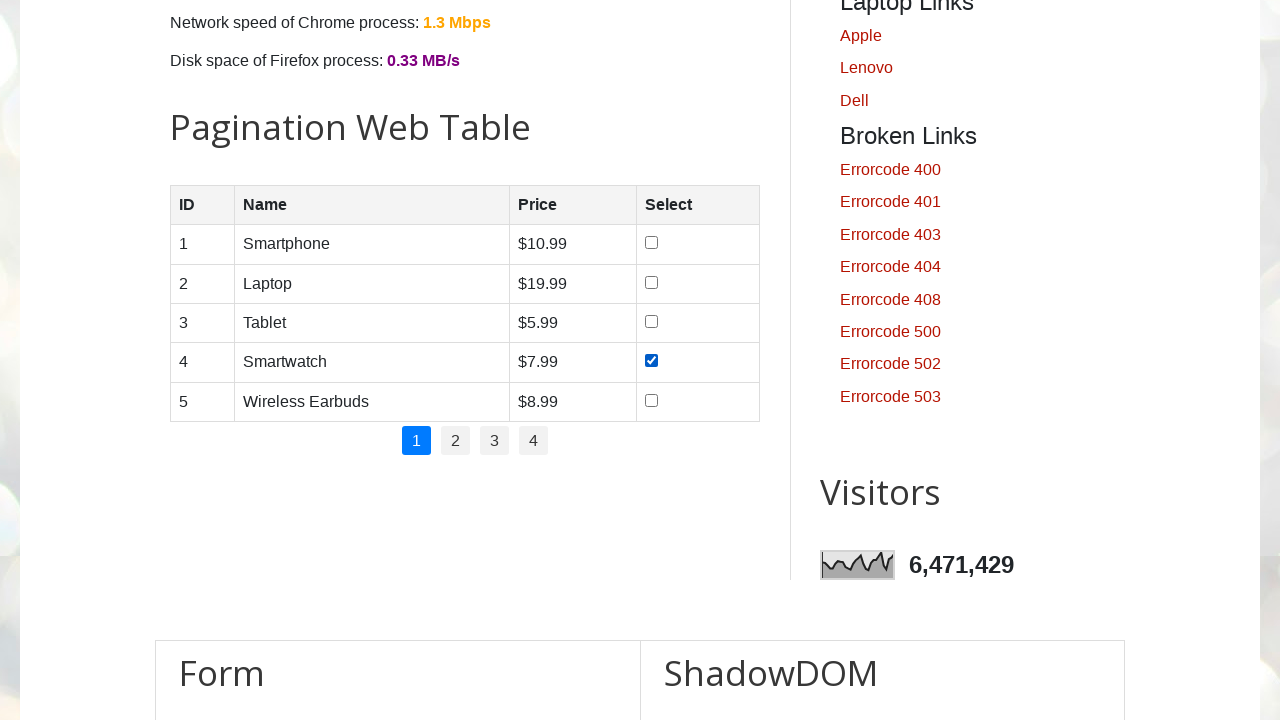

Retrieved text content from row 5, cell 2: 'Wireless Earbuds'
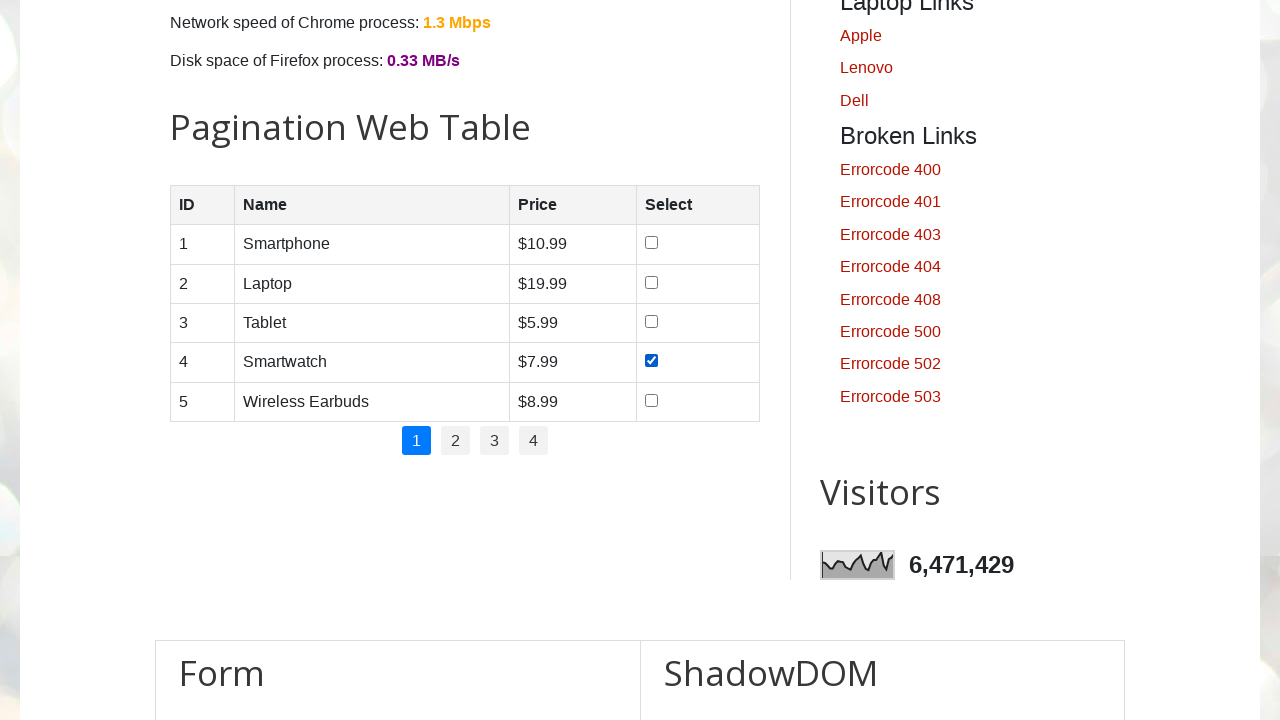

Retrieved text content from row 5, cell 3: '$8.99'
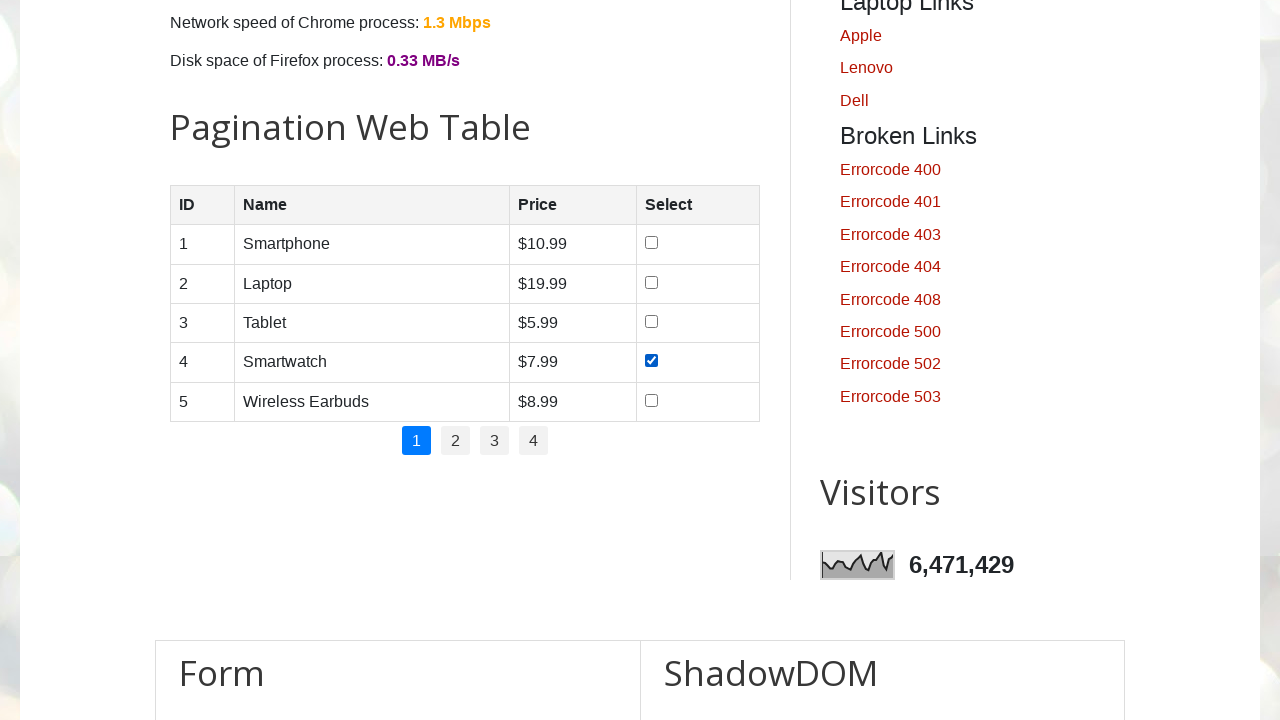

Clicked pagination link to navigate to page 2 at (456, 441) on xpath=//*[@id='pagination']/li[2]/a
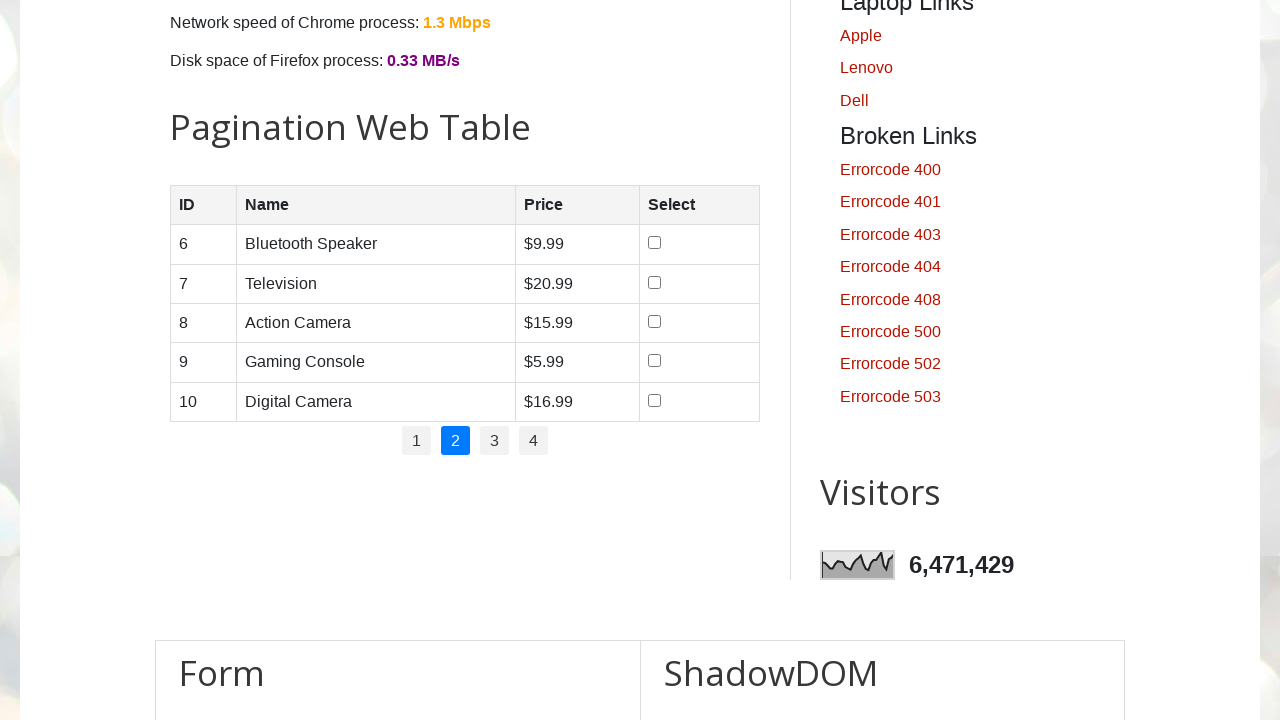

Waited for table to load on page 2
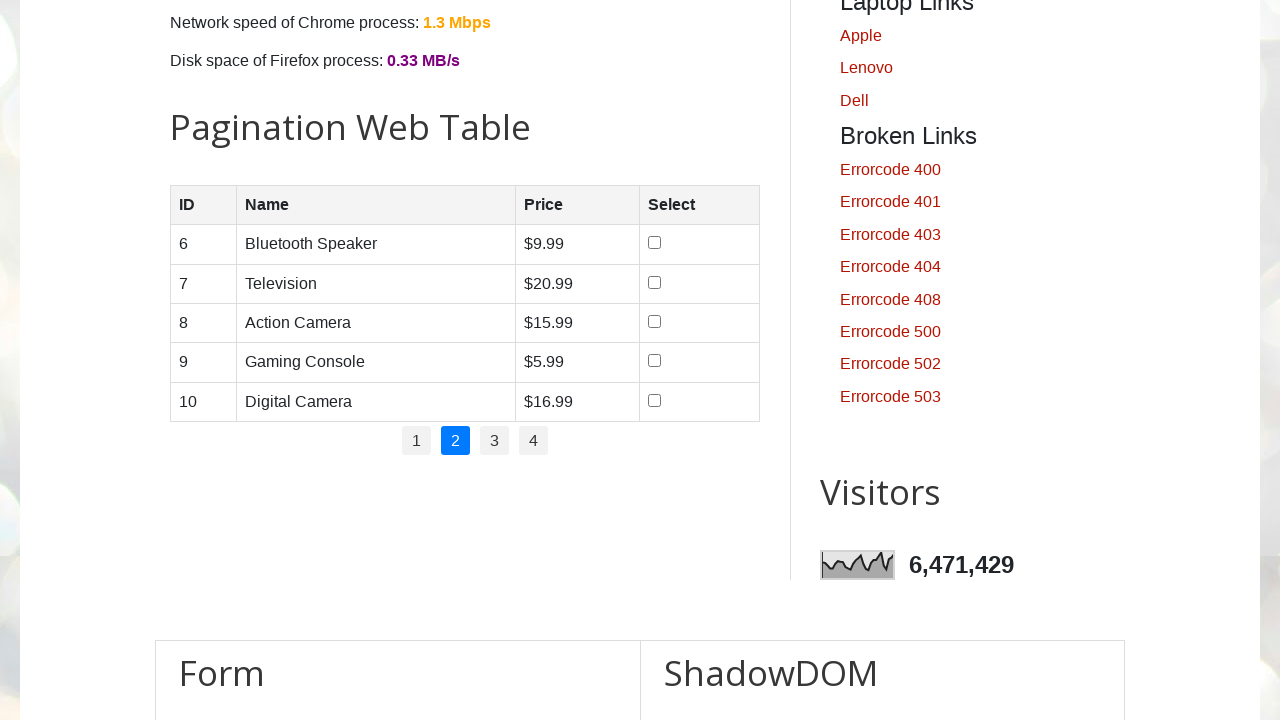

Located all table rows on page 2
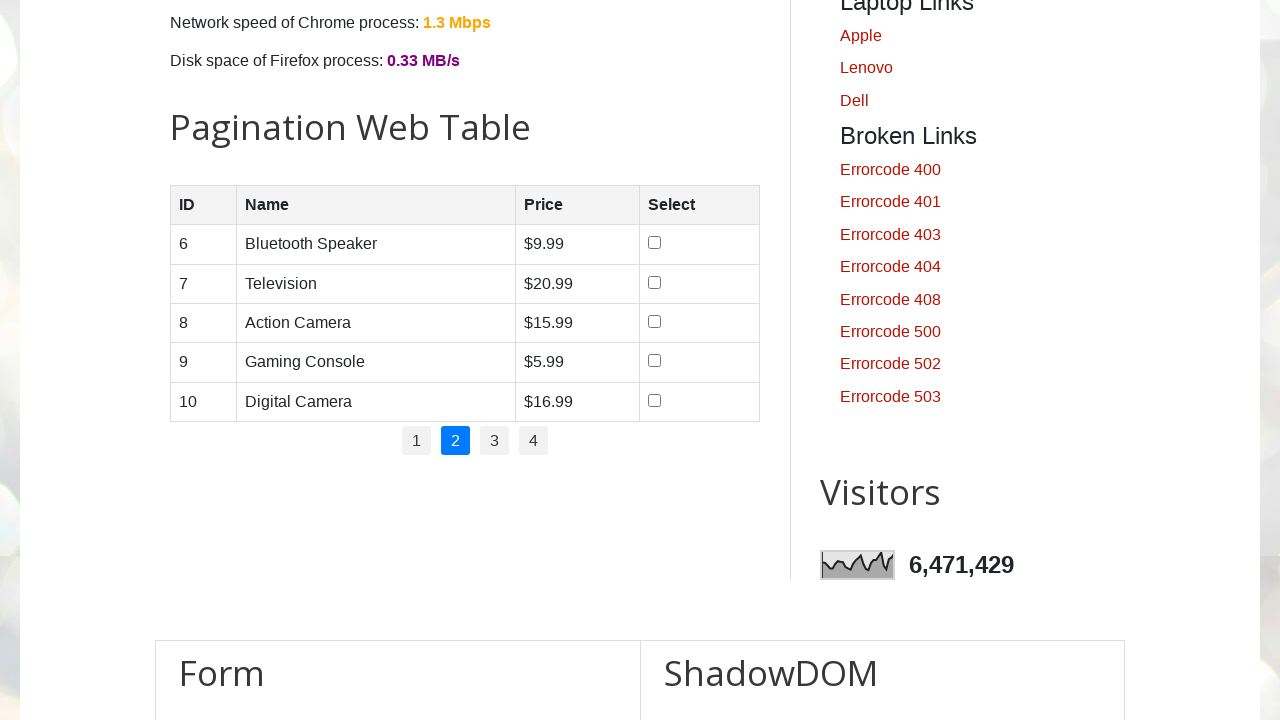

Found 5 rows on page 2
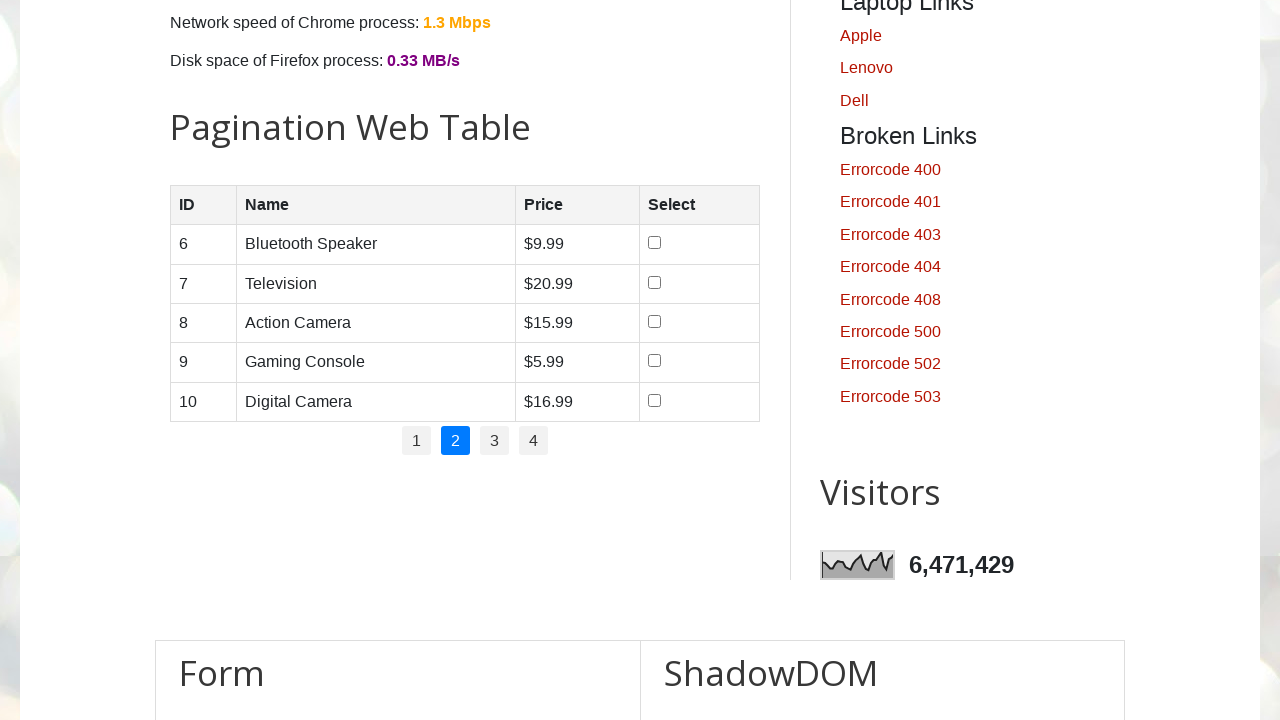

Located all cells in row 1 on page 2
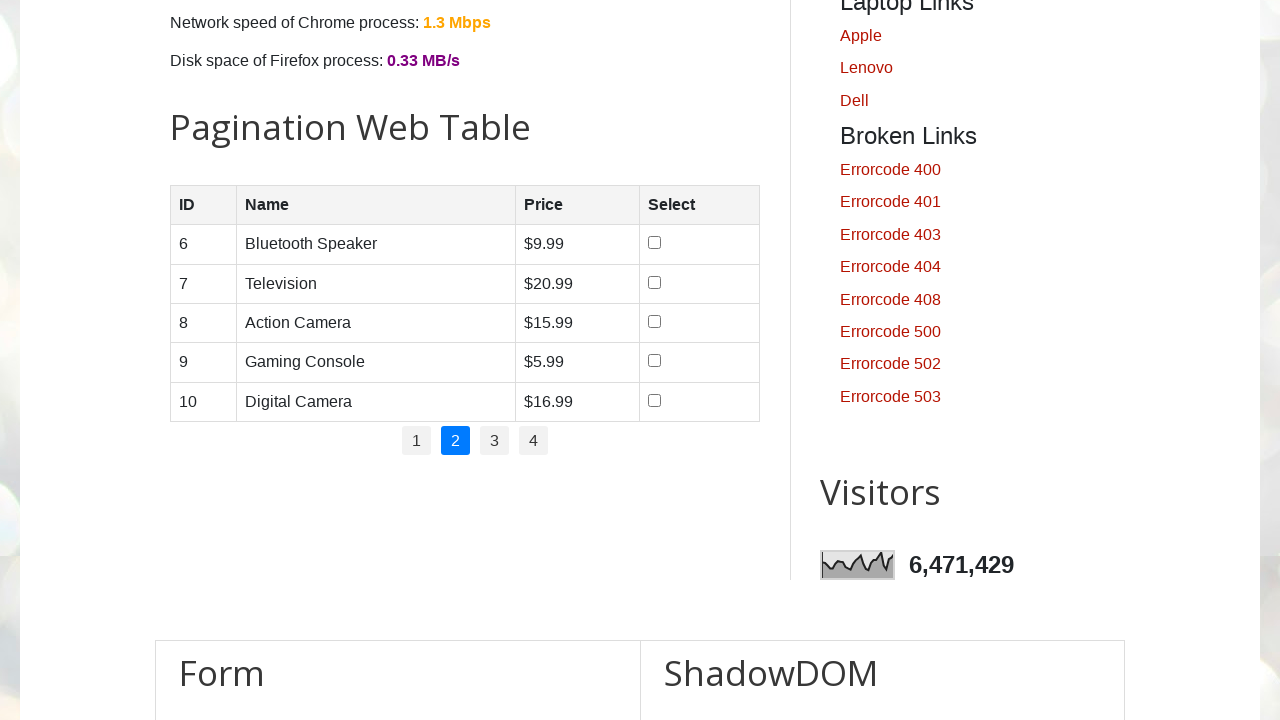

Found 4 cells in row 1 on page 2
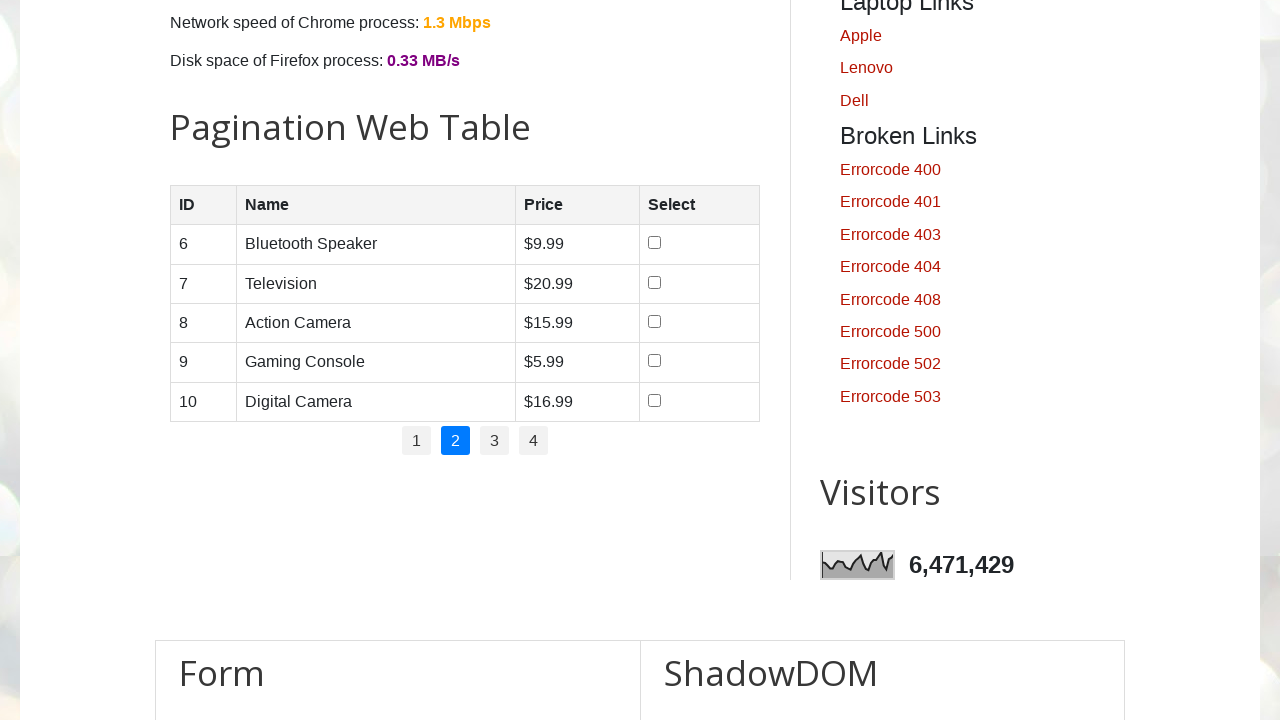

Retrieved text content from row 1, cell 1: '6'
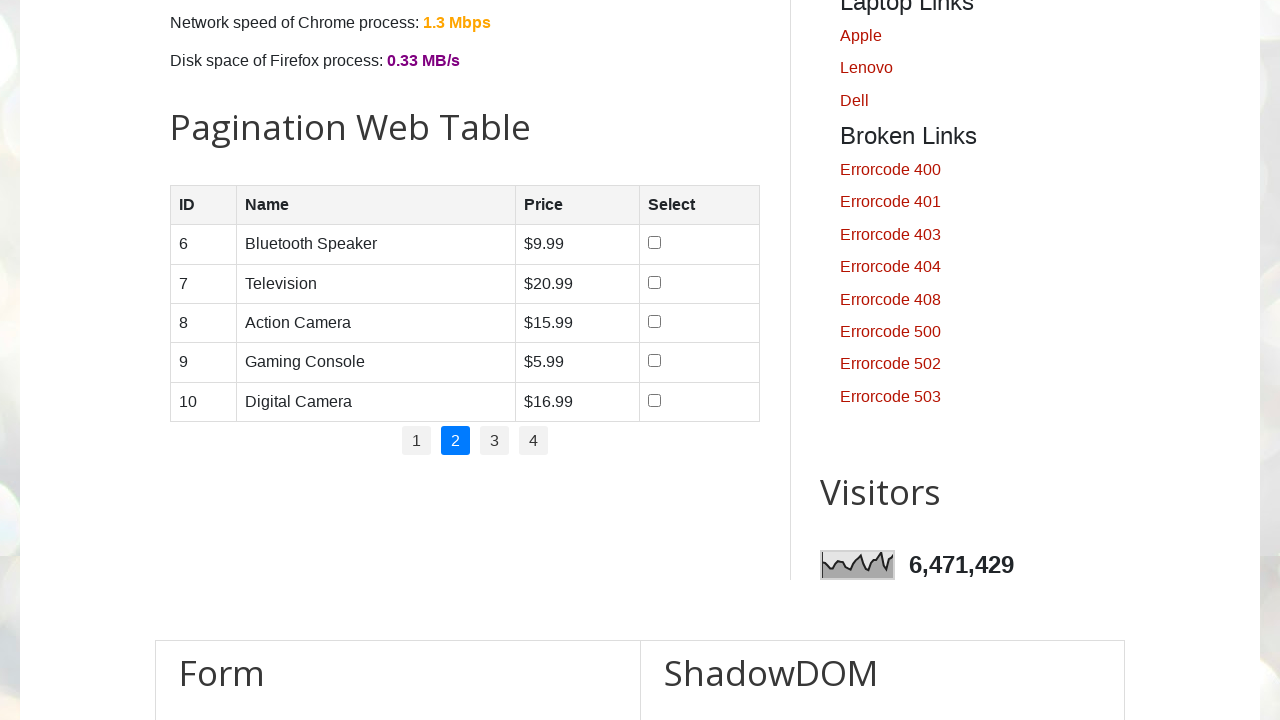

Retrieved text content from row 1, cell 2: 'Bluetooth Speaker'
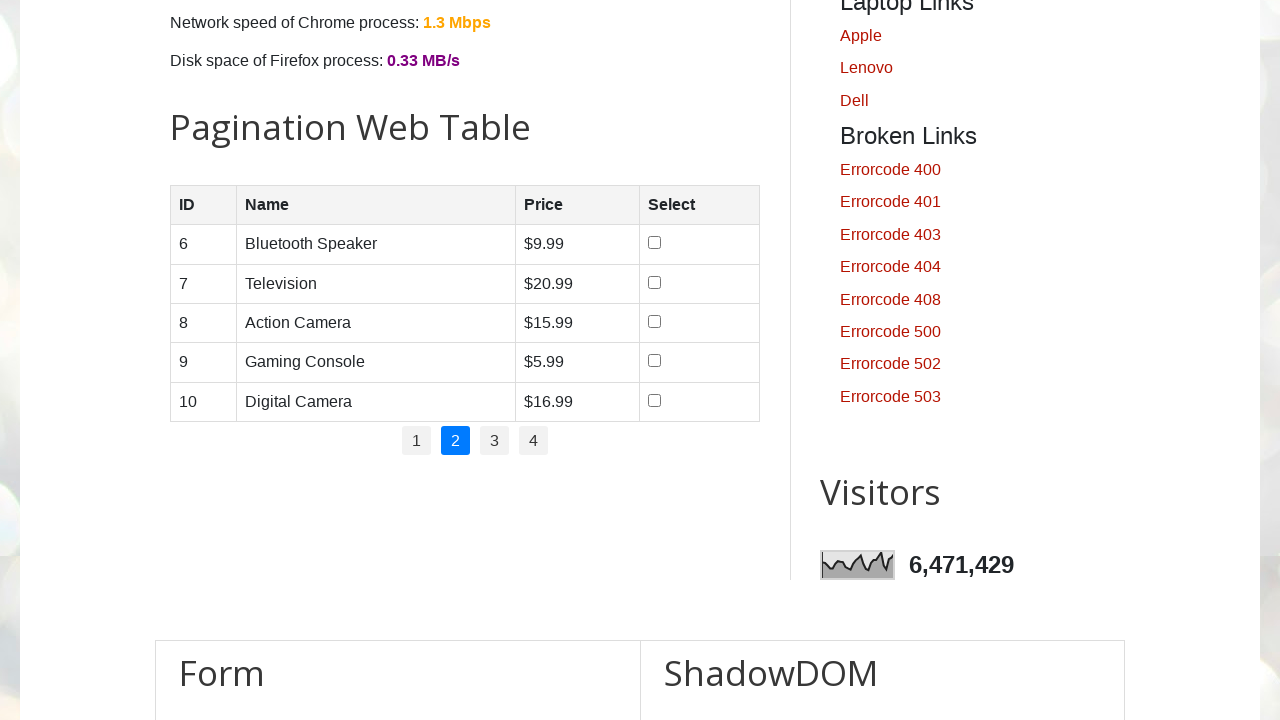

Retrieved text content from row 1, cell 3: '$9.99'
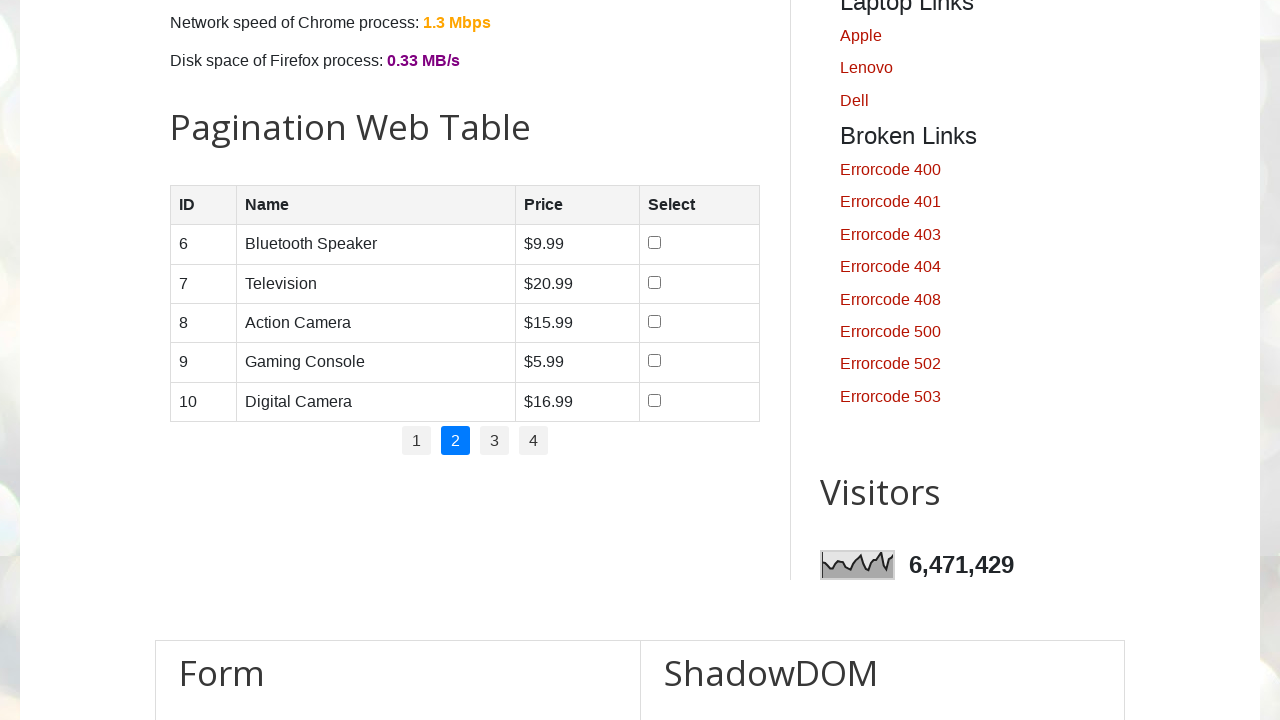

Located all cells in row 2 on page 2
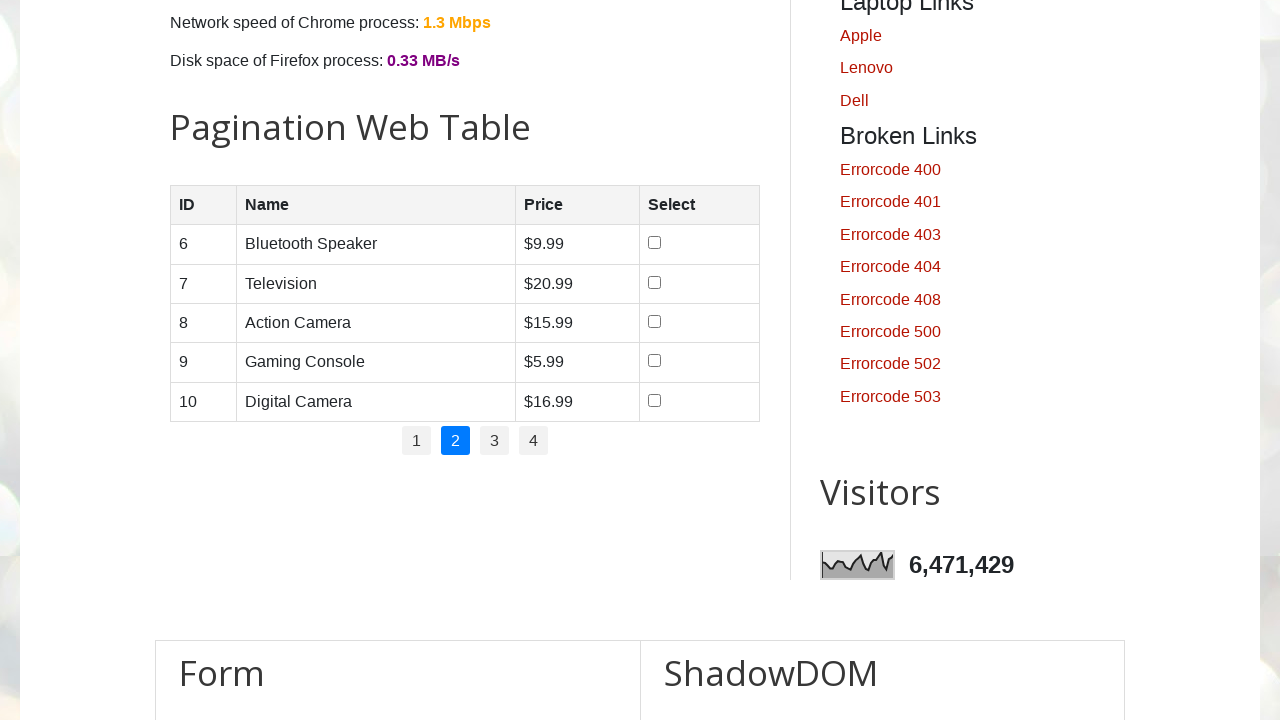

Found 4 cells in row 2 on page 2
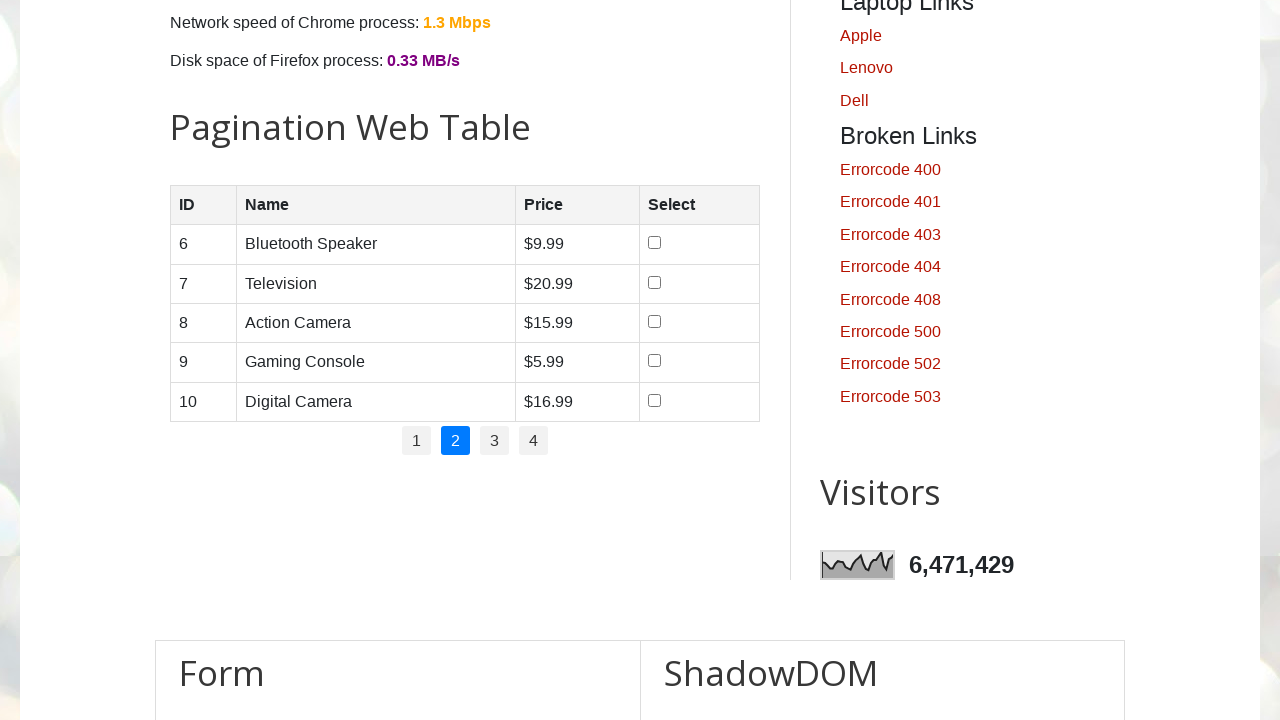

Retrieved text content from row 2, cell 1: '7'
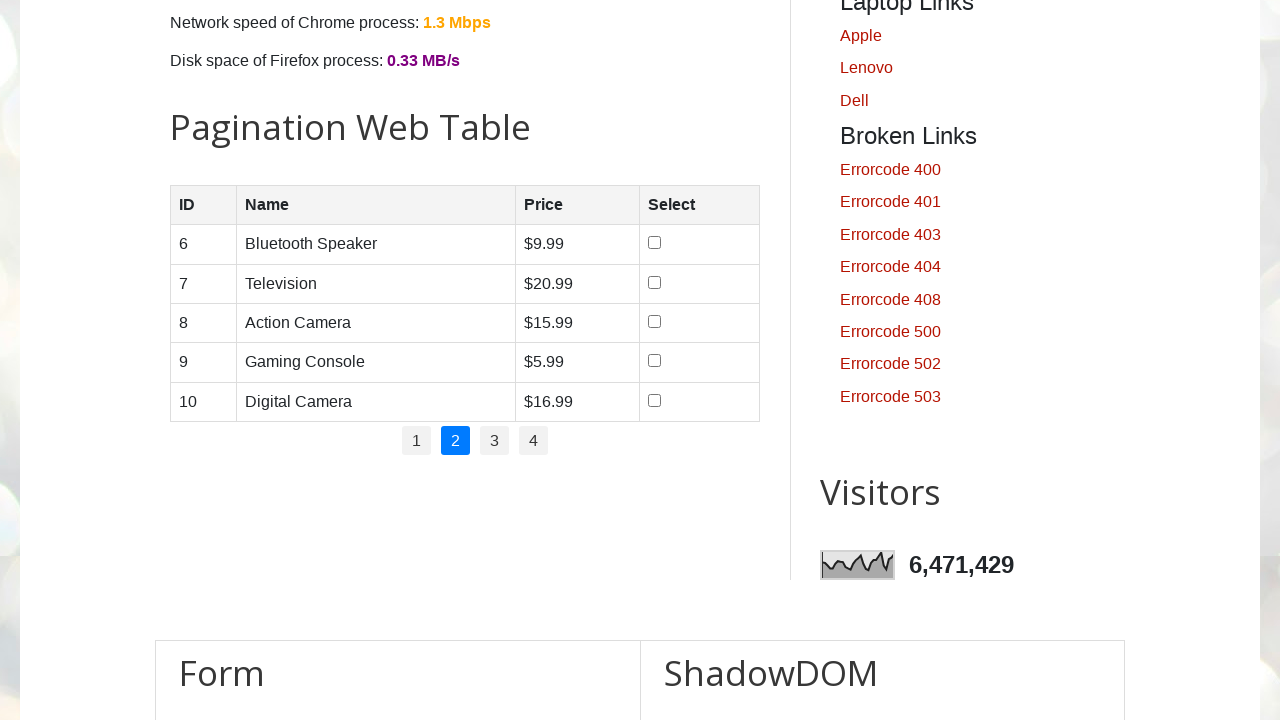

Retrieved text content from row 2, cell 2: 'Television'
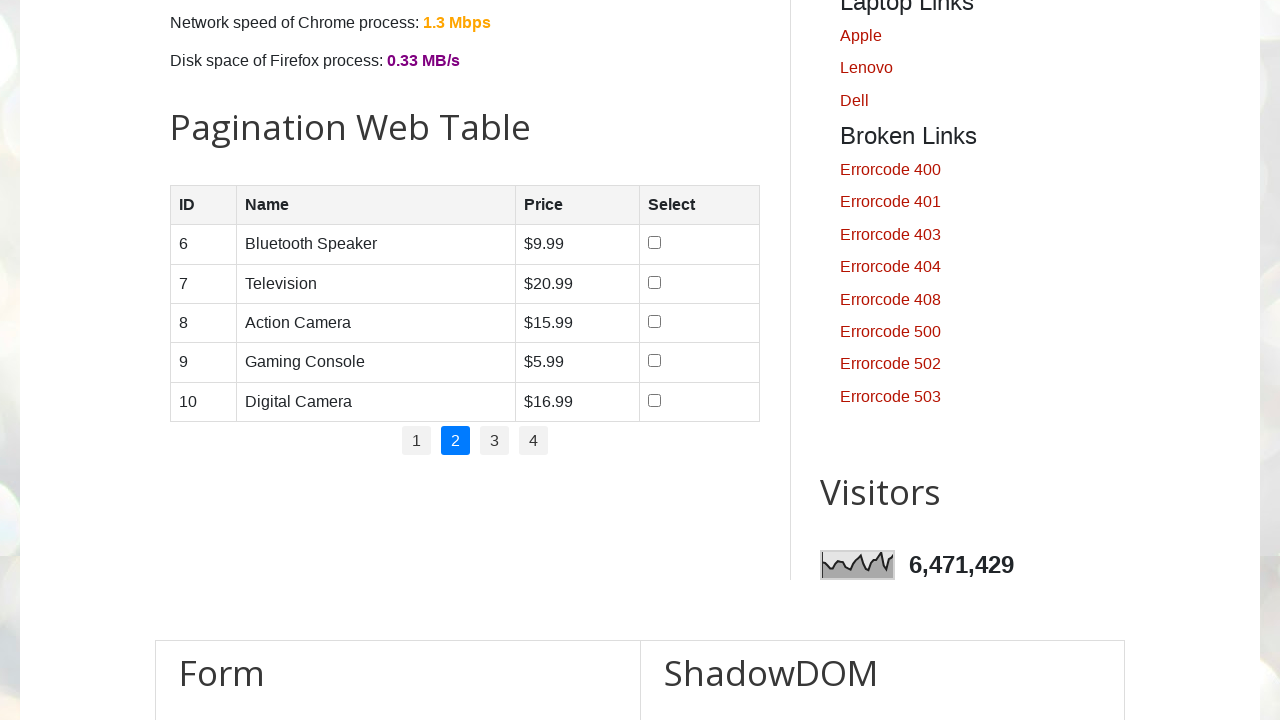

Clicked checkbox for Television on page 2 at (654, 282) on //div[@class='table-container']//table//tbody//tr[2]//td[4]//input
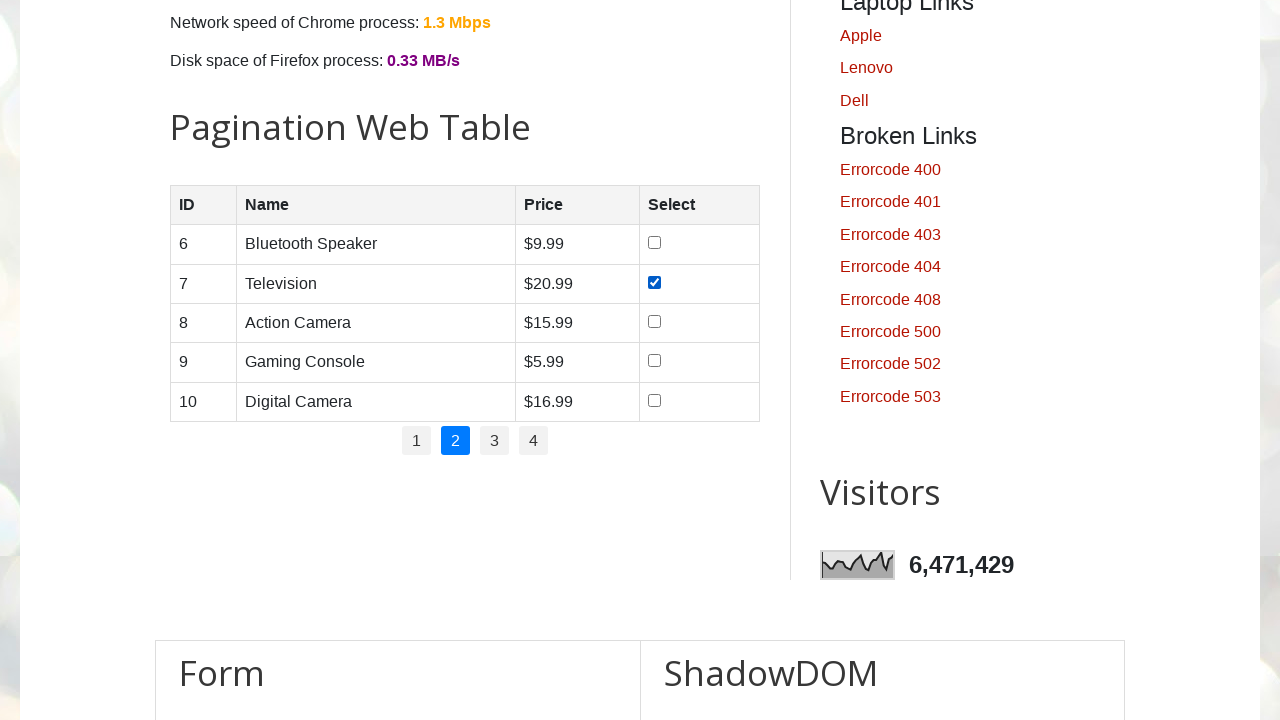

Retrieved text content from row 2, cell 3: '$20.99'
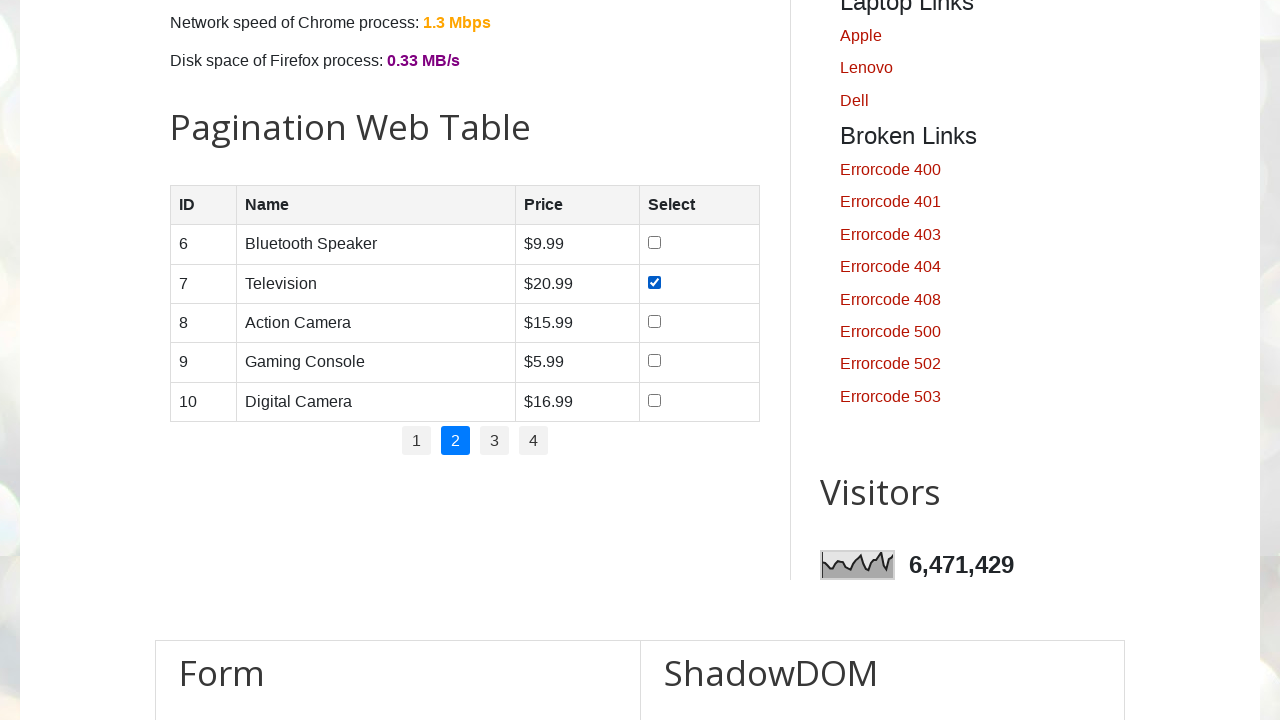

Located all cells in row 3 on page 2
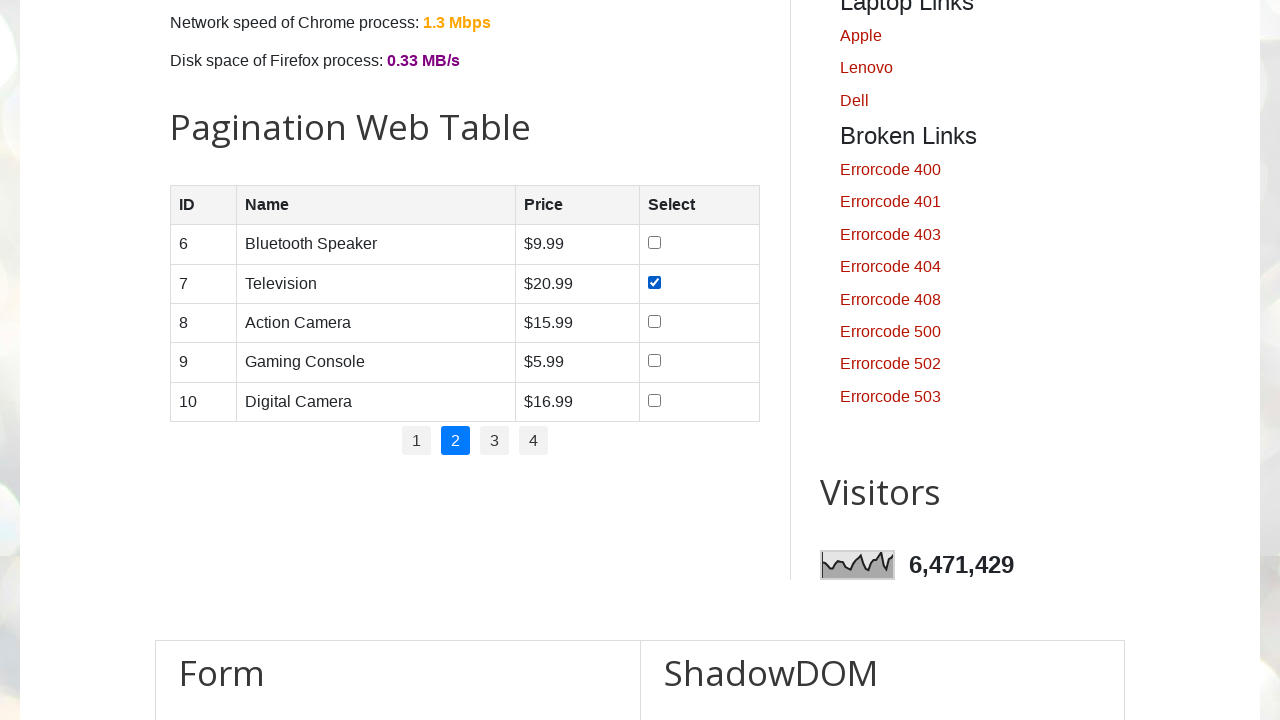

Found 4 cells in row 3 on page 2
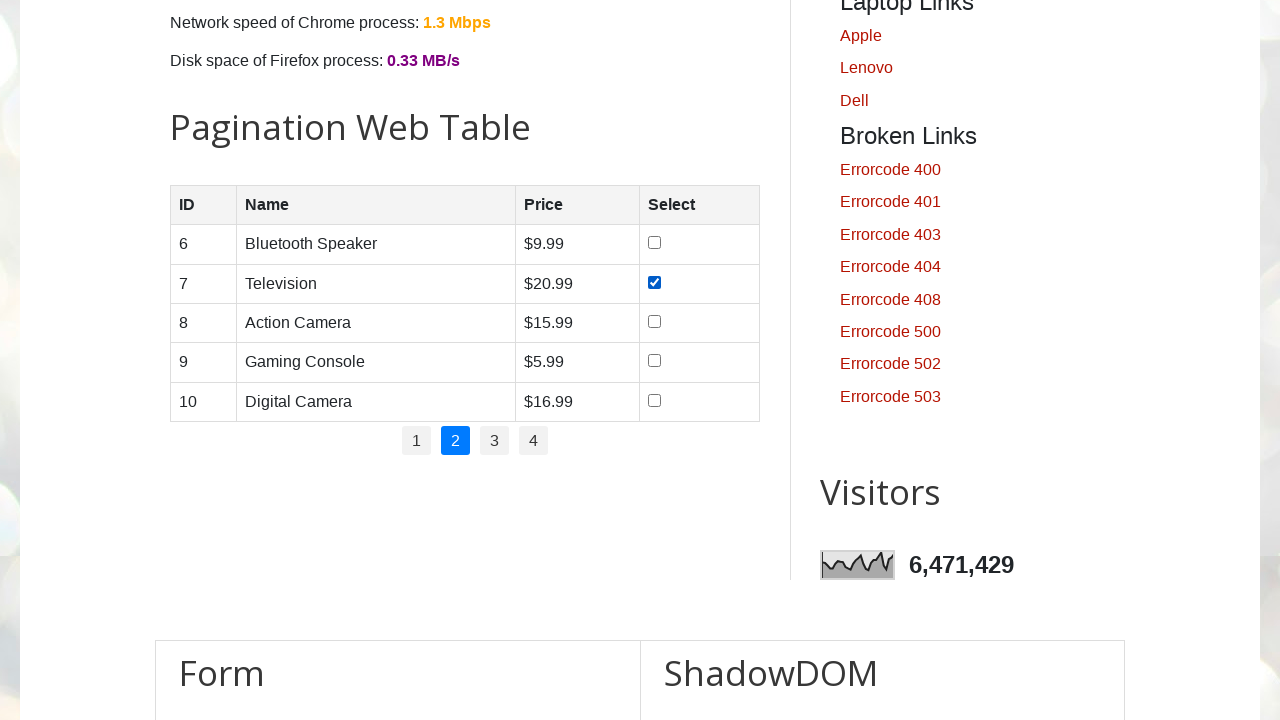

Retrieved text content from row 3, cell 1: '8'
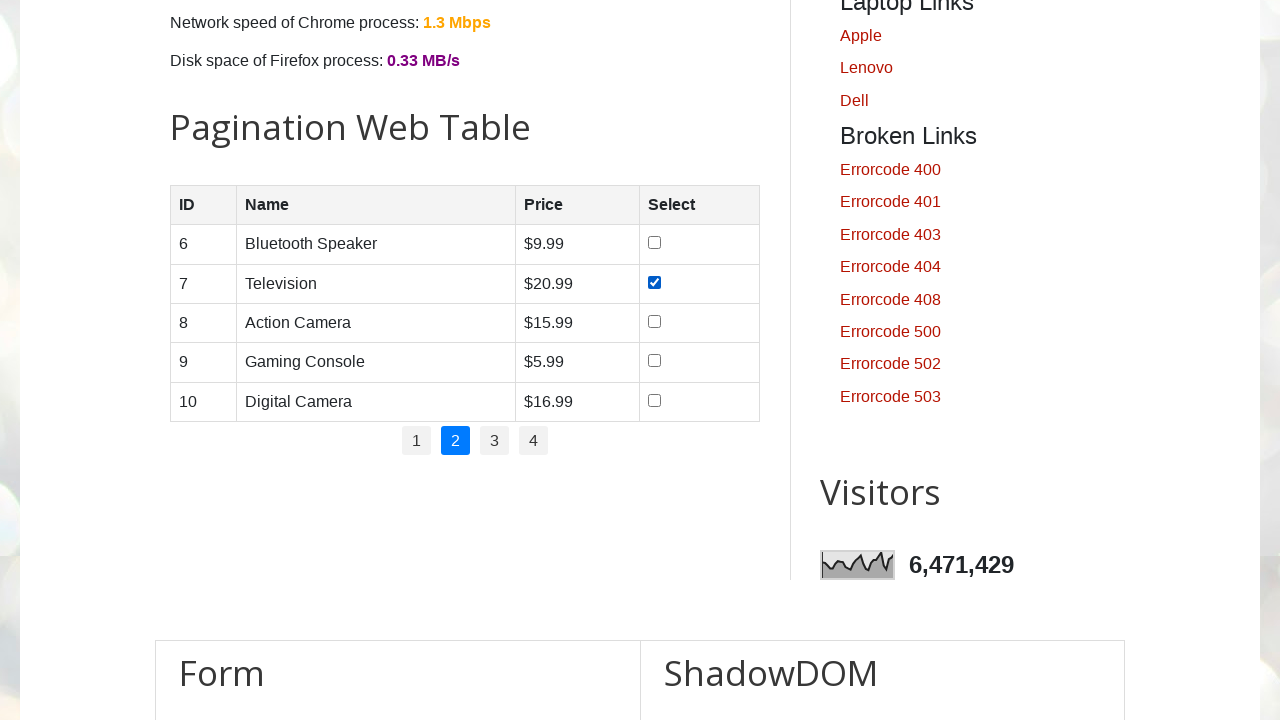

Retrieved text content from row 3, cell 2: 'Action Camera'
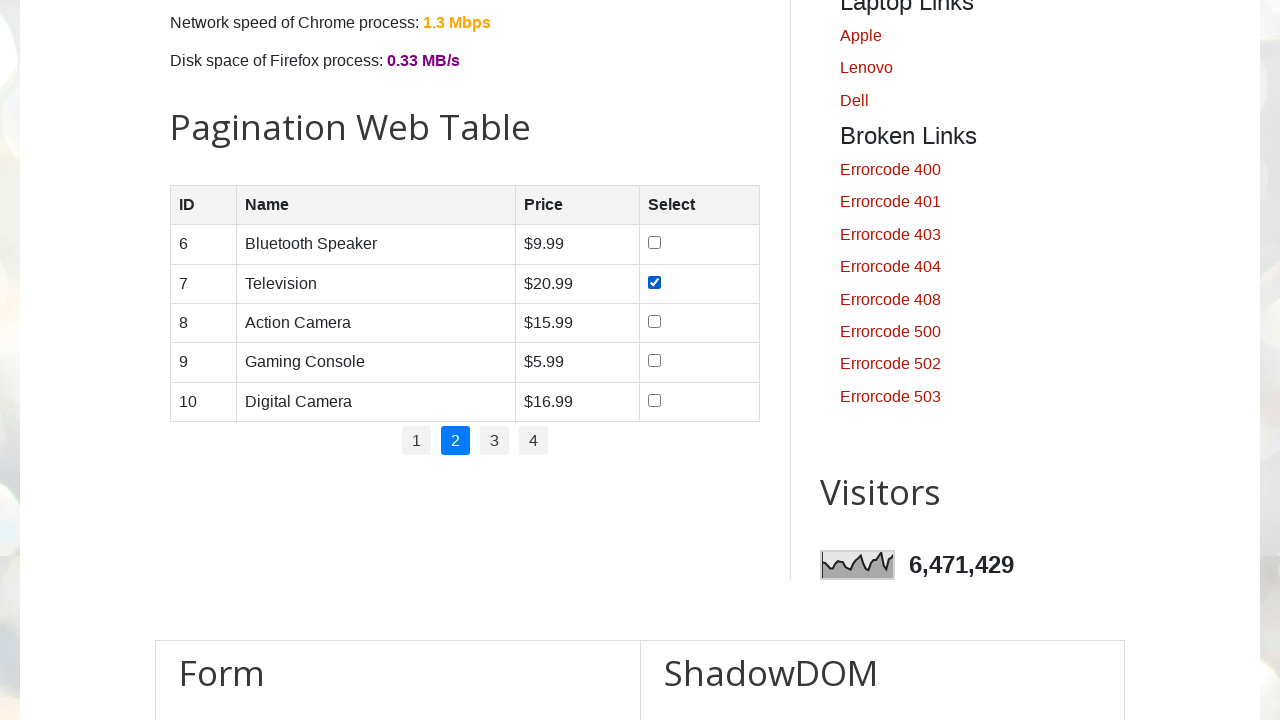

Retrieved text content from row 3, cell 3: '$15.99'
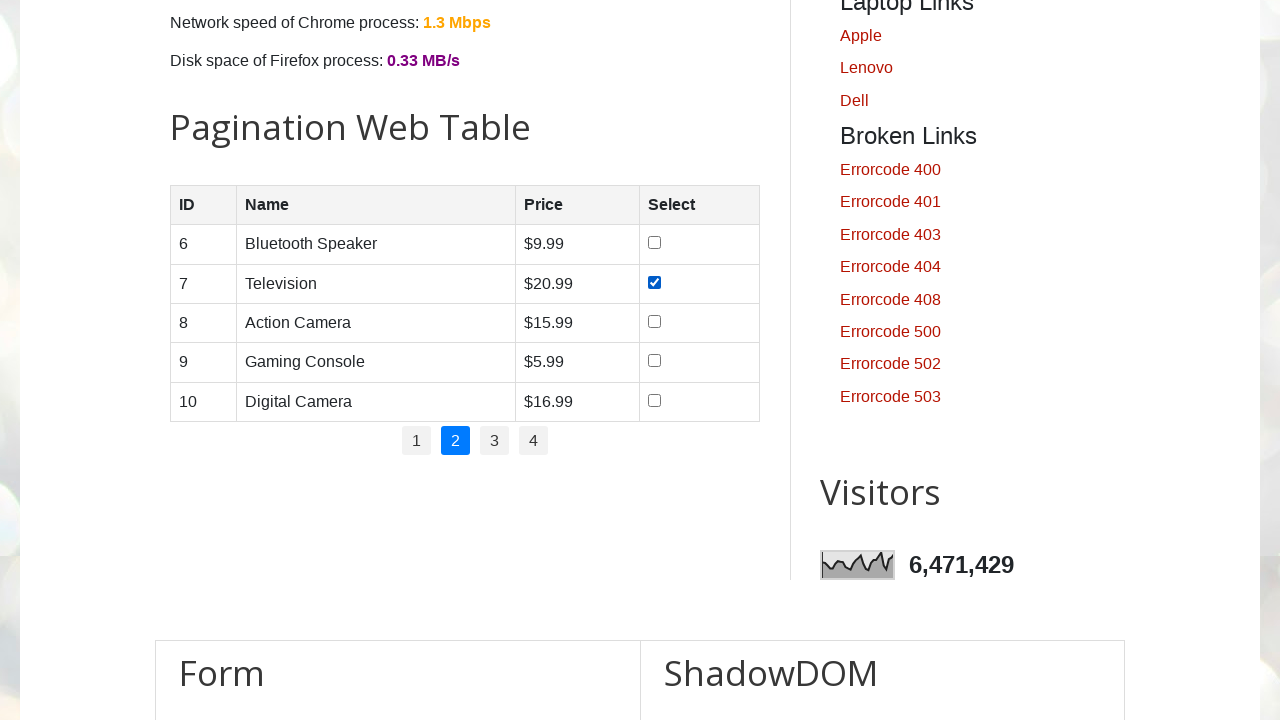

Located all cells in row 4 on page 2
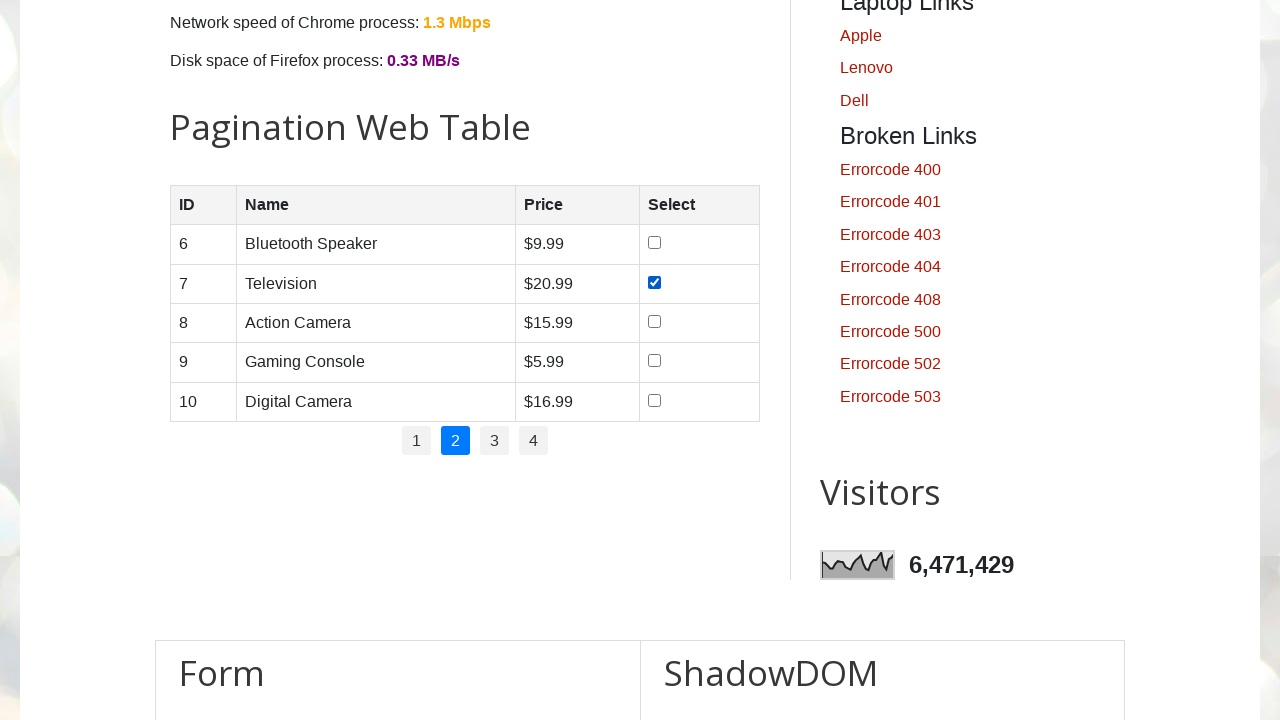

Found 4 cells in row 4 on page 2
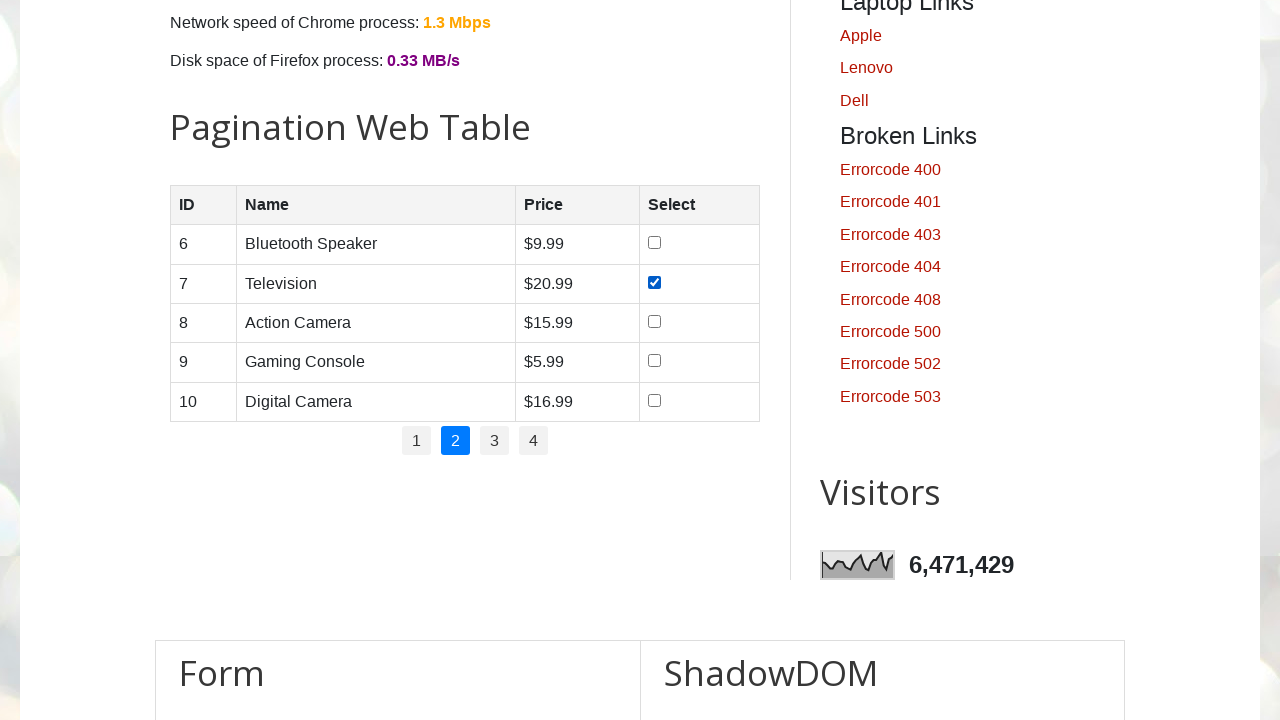

Retrieved text content from row 4, cell 1: '9'
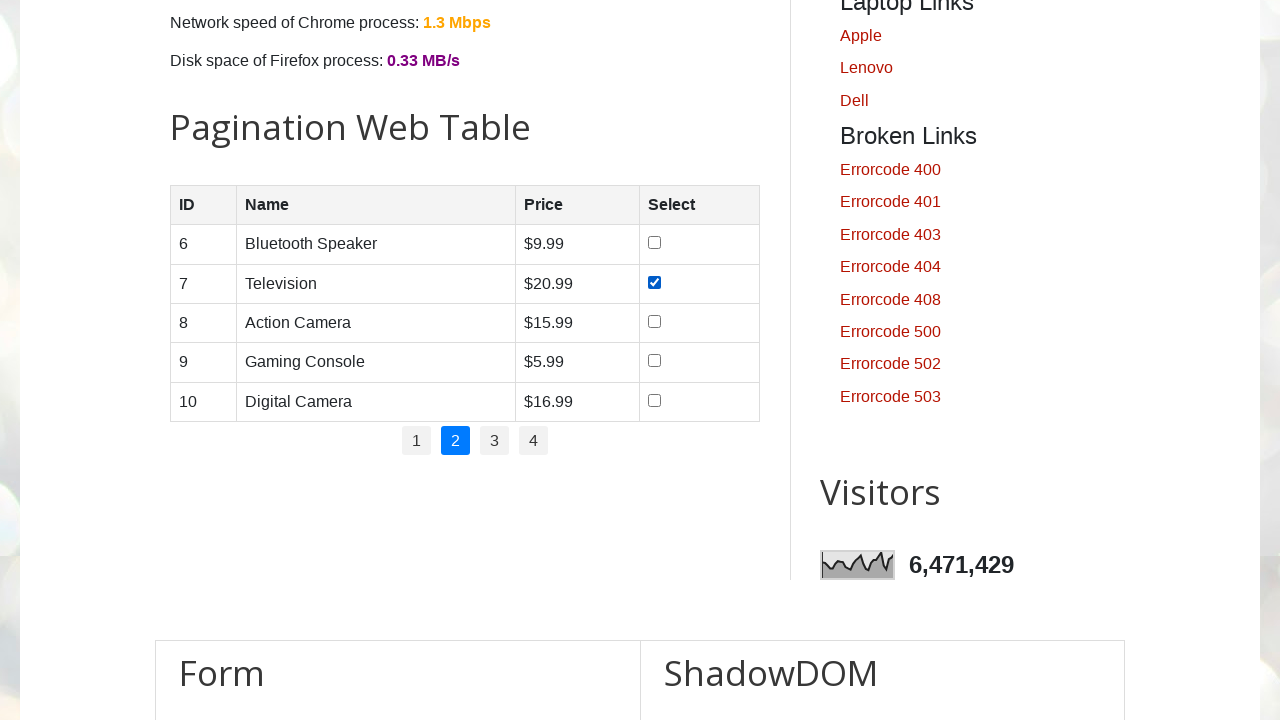

Retrieved text content from row 4, cell 2: 'Gaming Console'
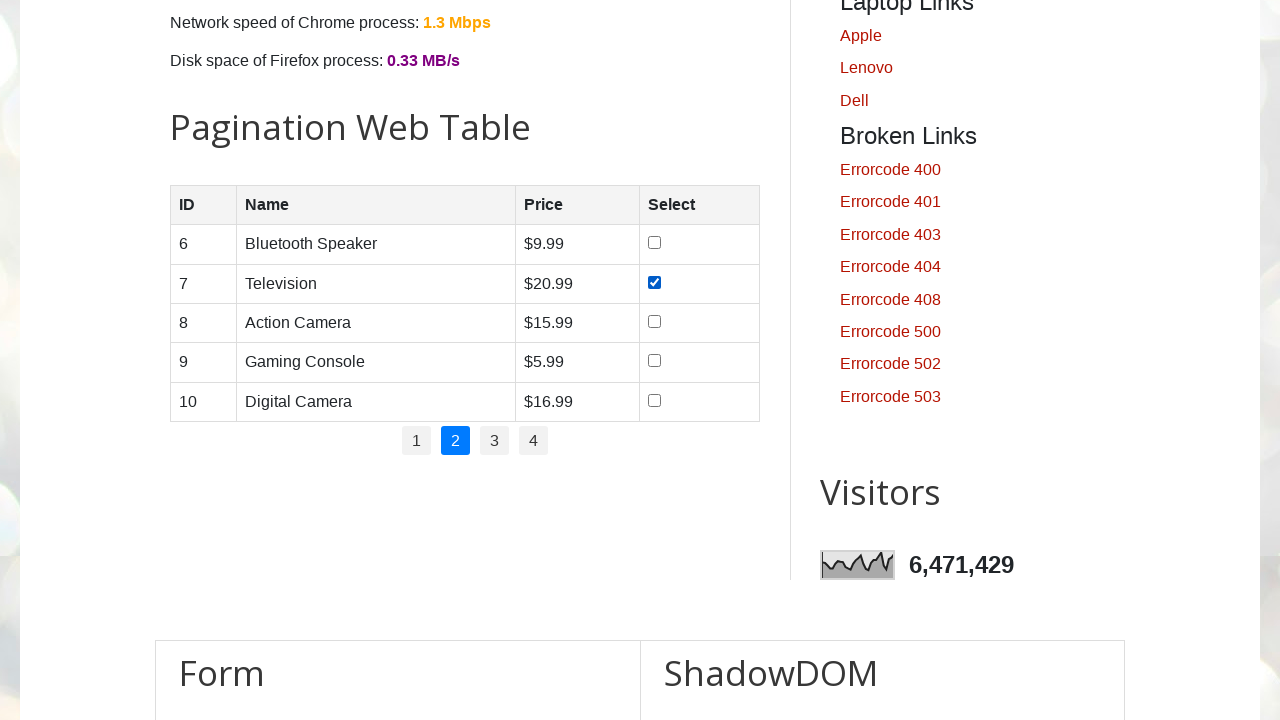

Clicked checkbox for Gaming Console on page 2 at (654, 361) on //div[@class='table-container']//table//tbody//tr[4]//td[4]//input
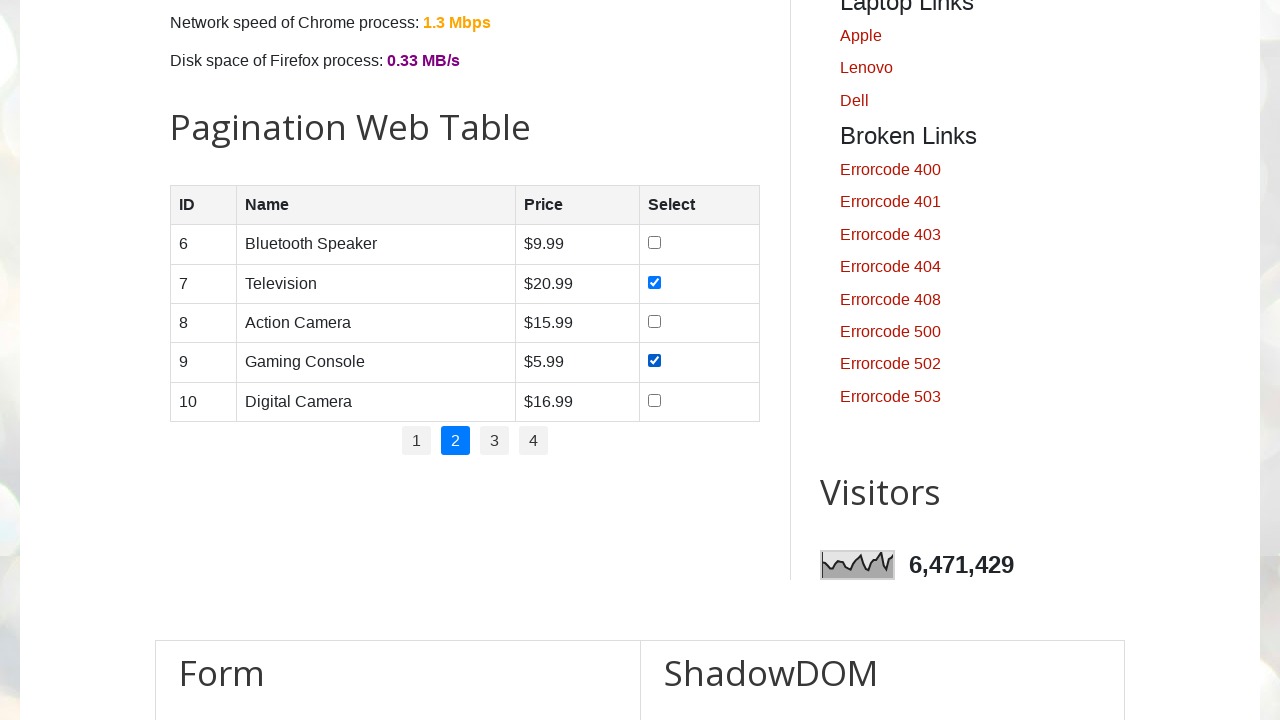

Retrieved text content from row 4, cell 3: '$5.99'
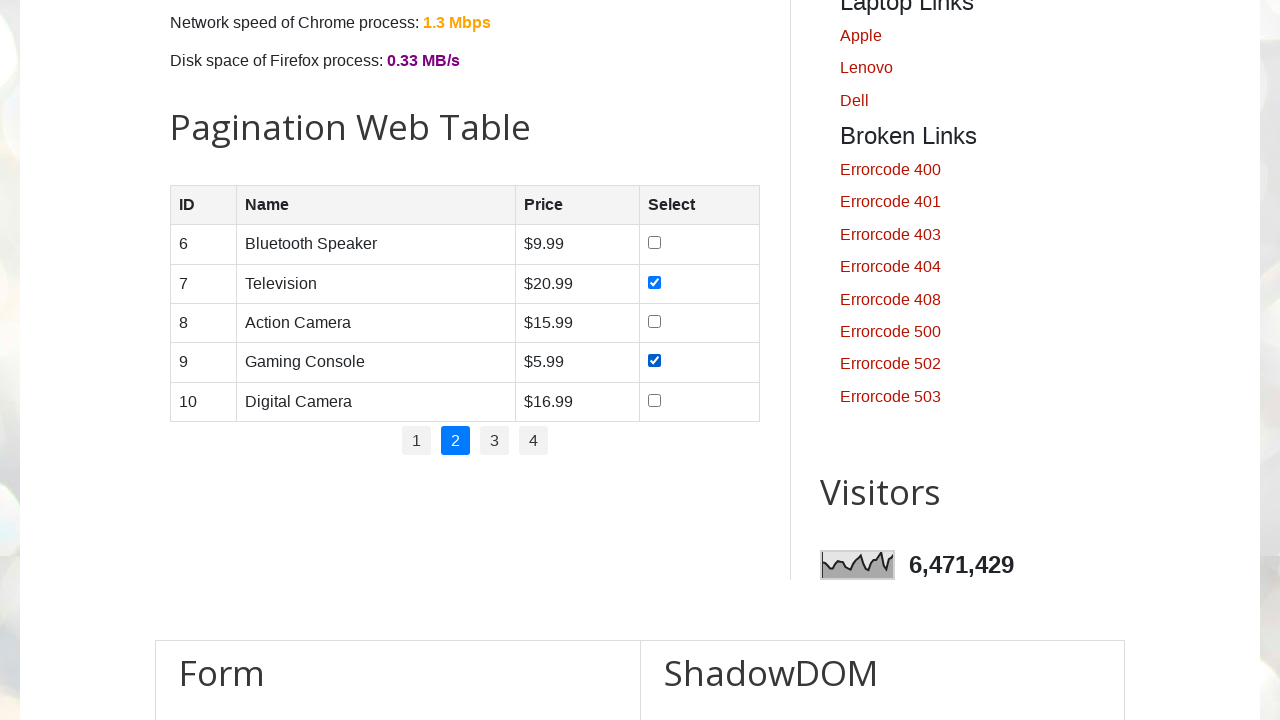

Located all cells in row 5 on page 2
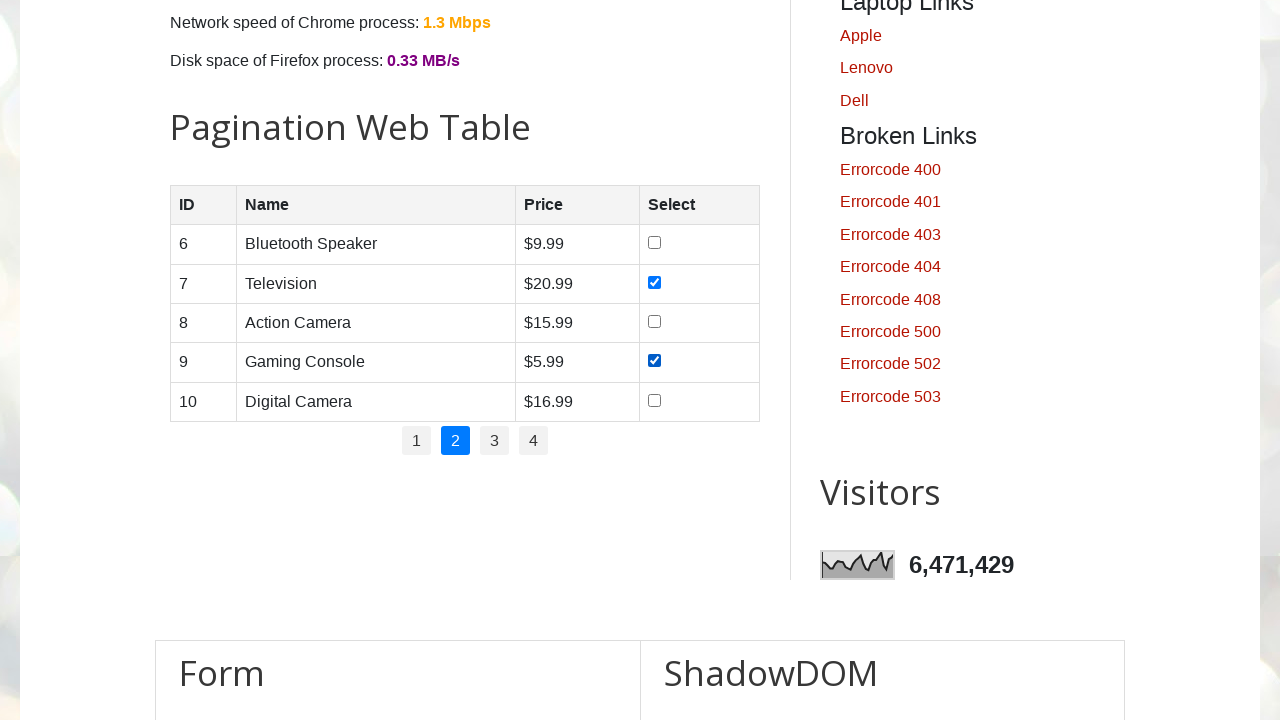

Found 4 cells in row 5 on page 2
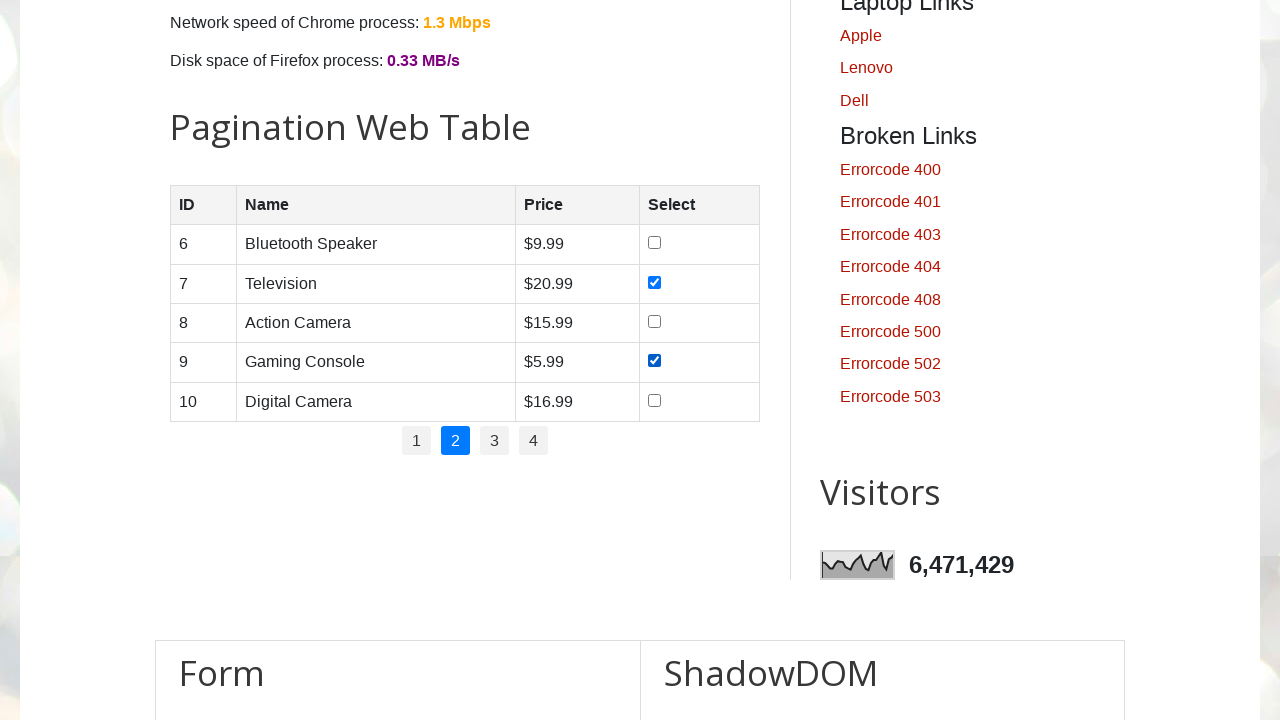

Retrieved text content from row 5, cell 1: '10'
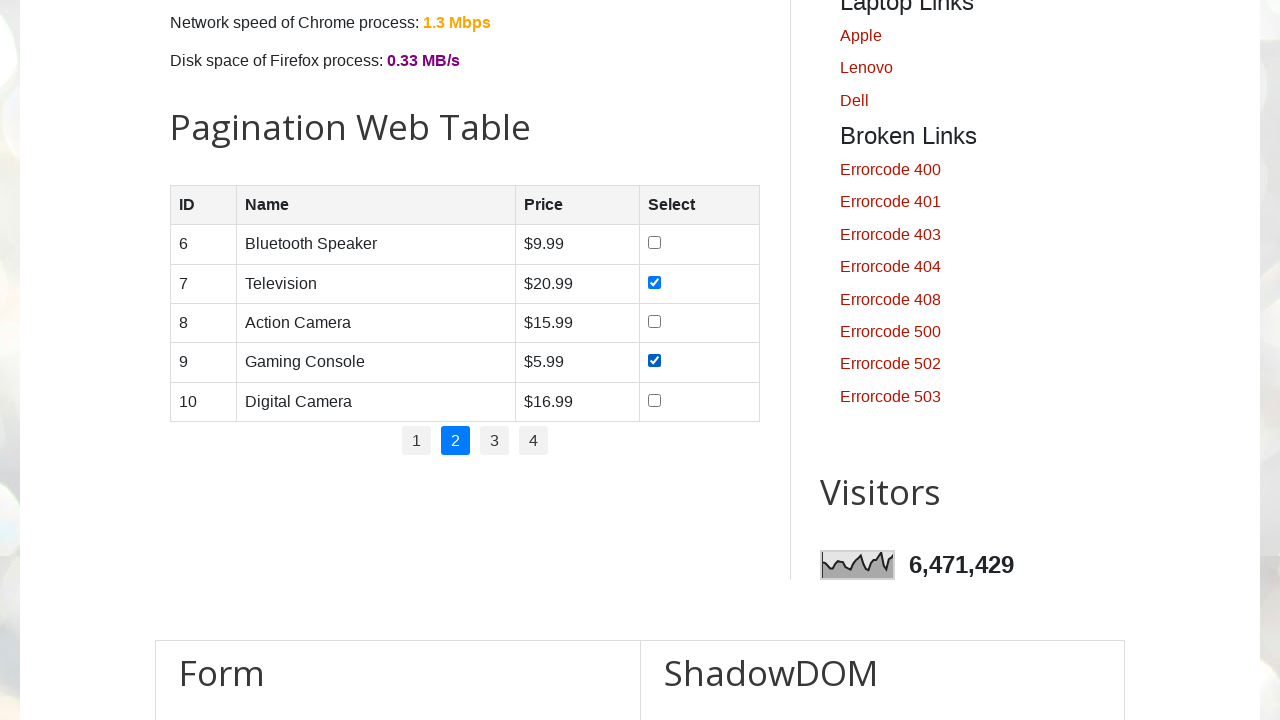

Retrieved text content from row 5, cell 2: 'Digital Camera'
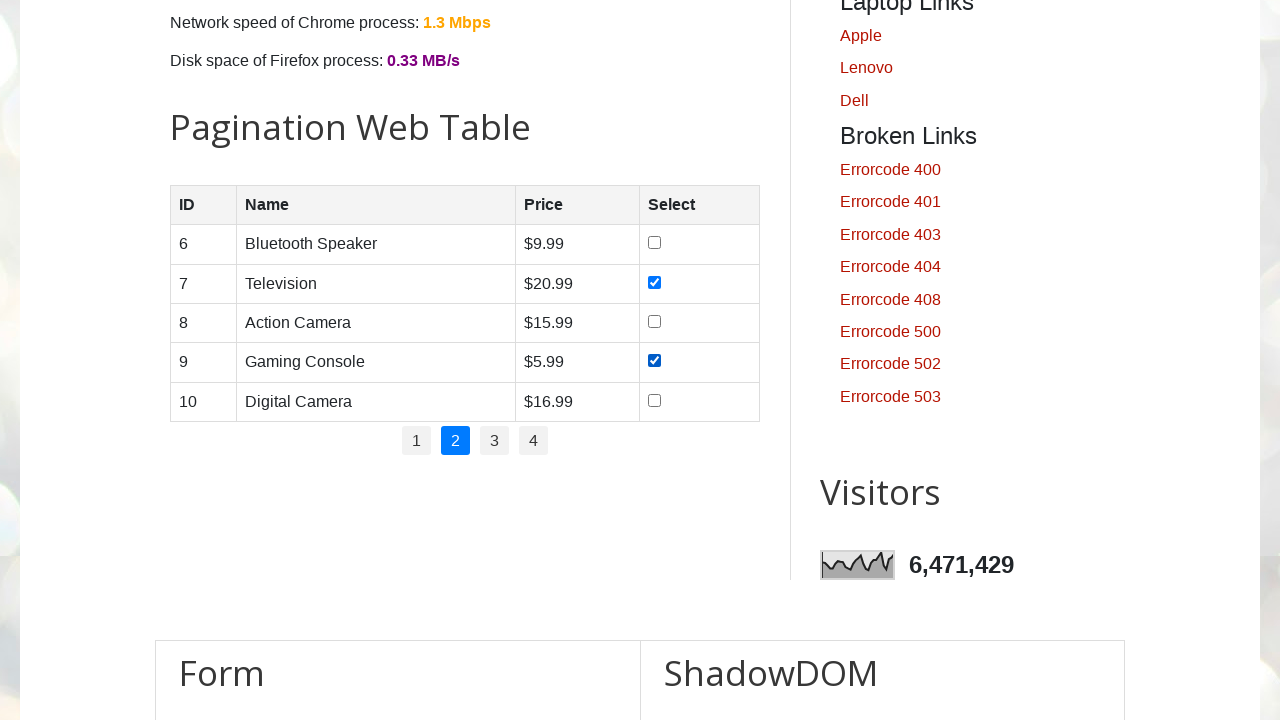

Retrieved text content from row 5, cell 3: '$16.99'
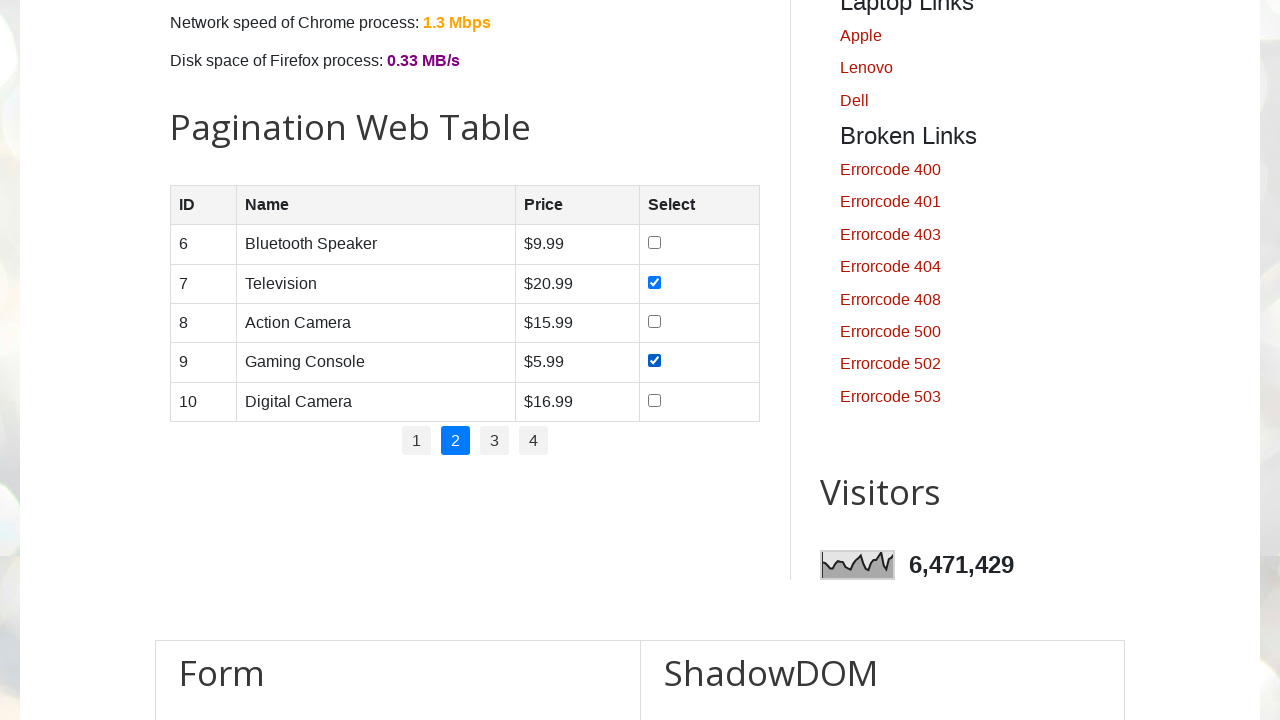

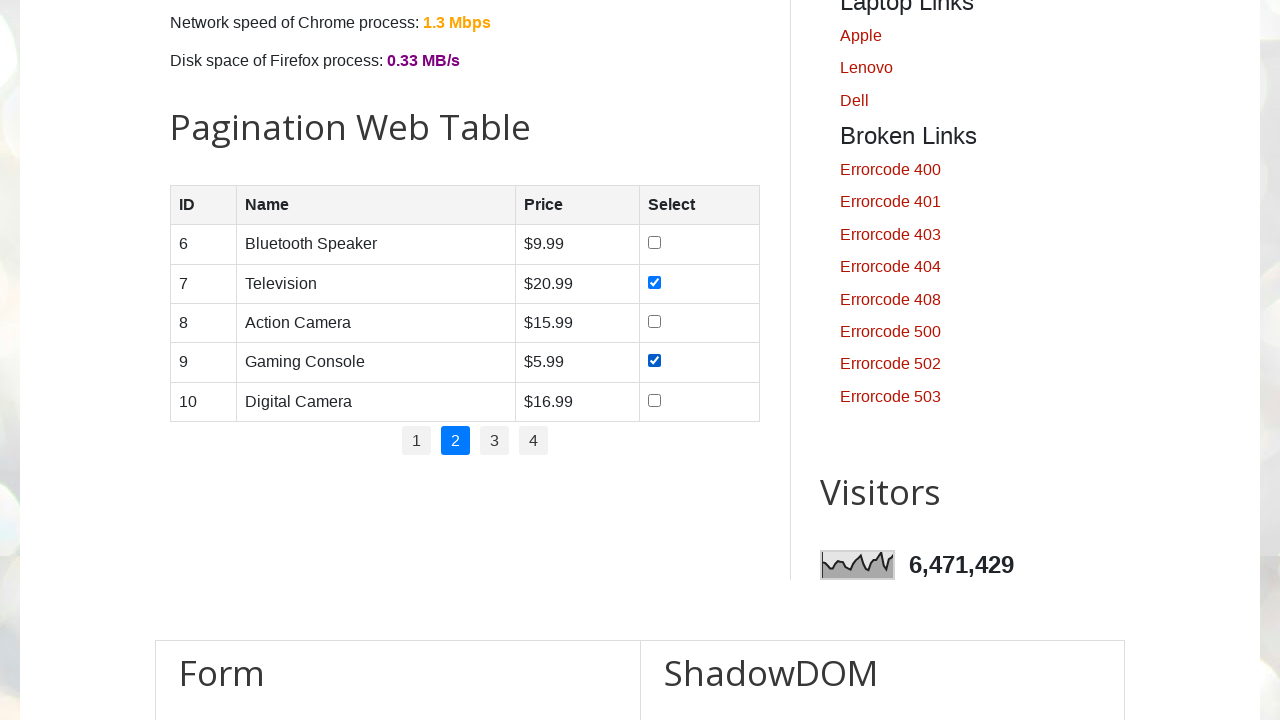